Verifies that all certificate links have target="_blank" attribute to open in new tab

Starting URL: https://m4den.github.io/Portfolio/

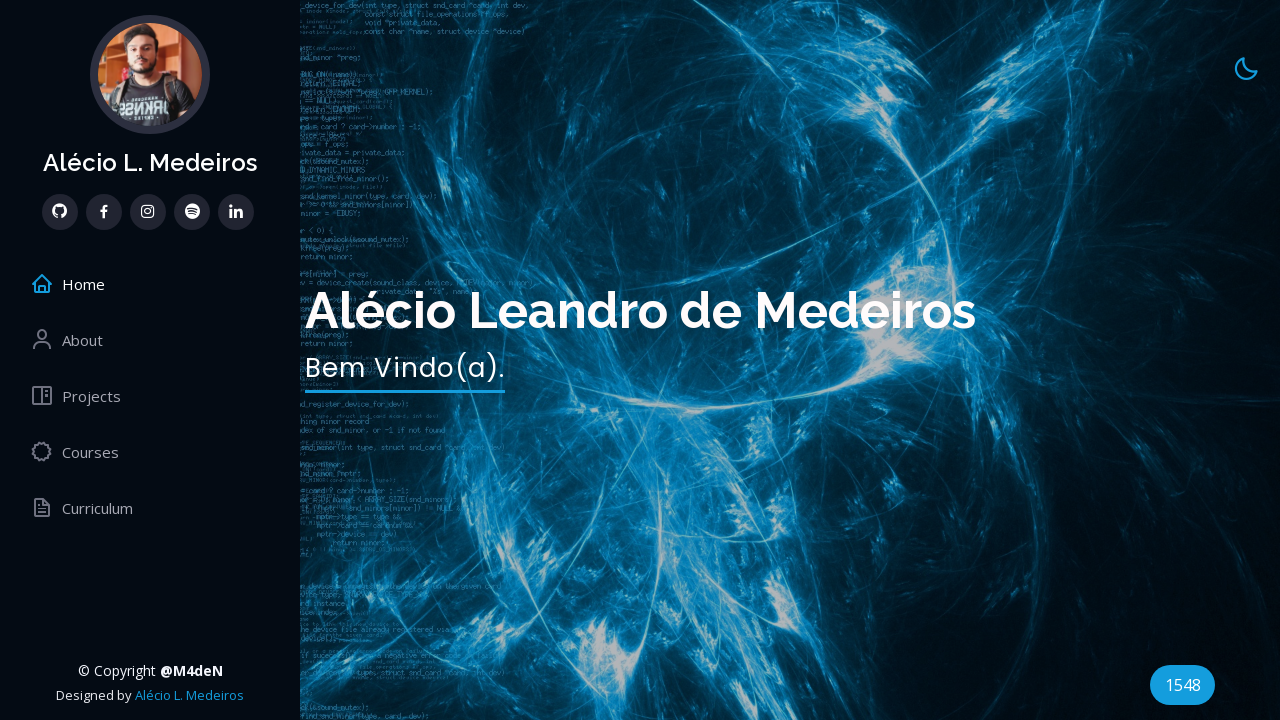

Navigated to portfolio page
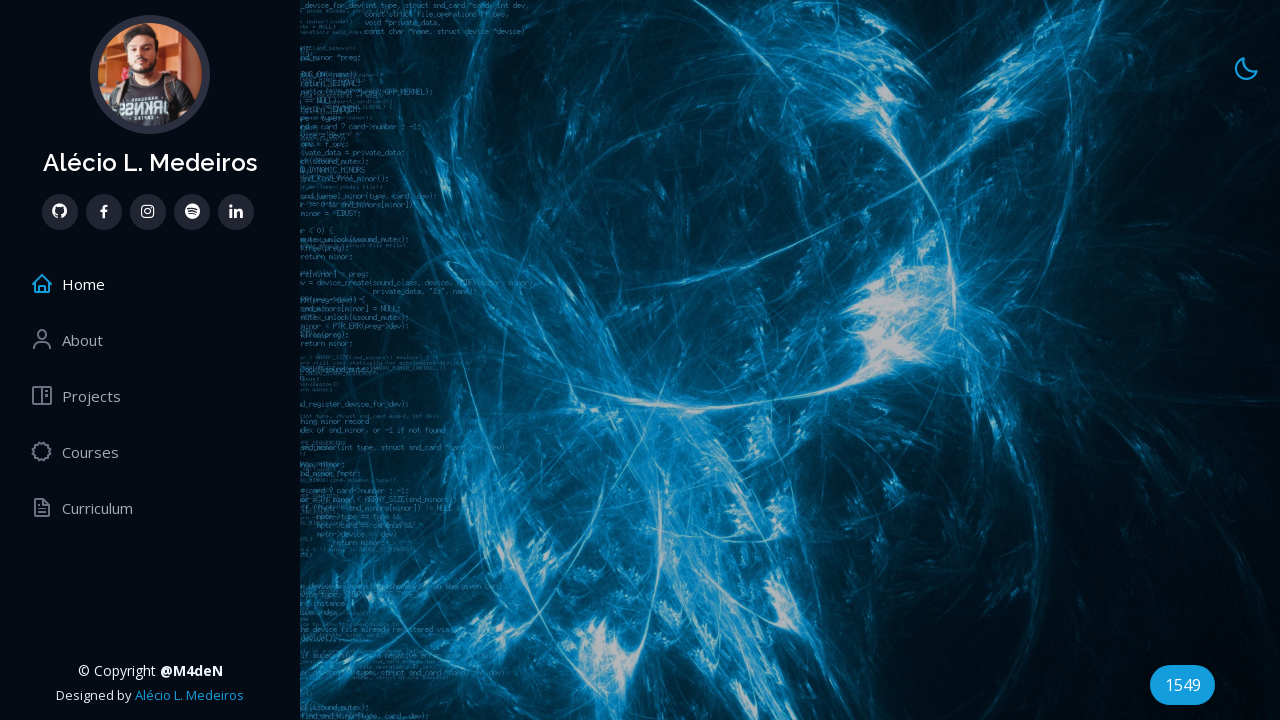

Located all certificate links with target='_blank' attribute
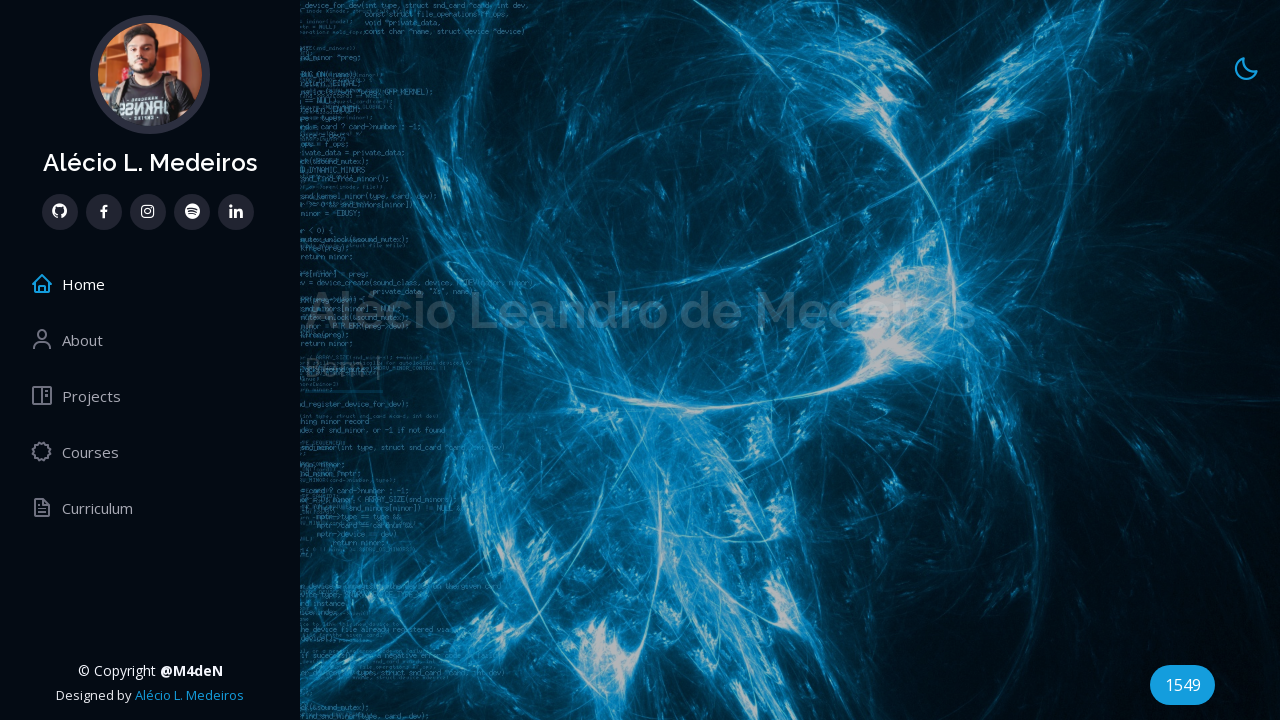

Found 22 certificate links
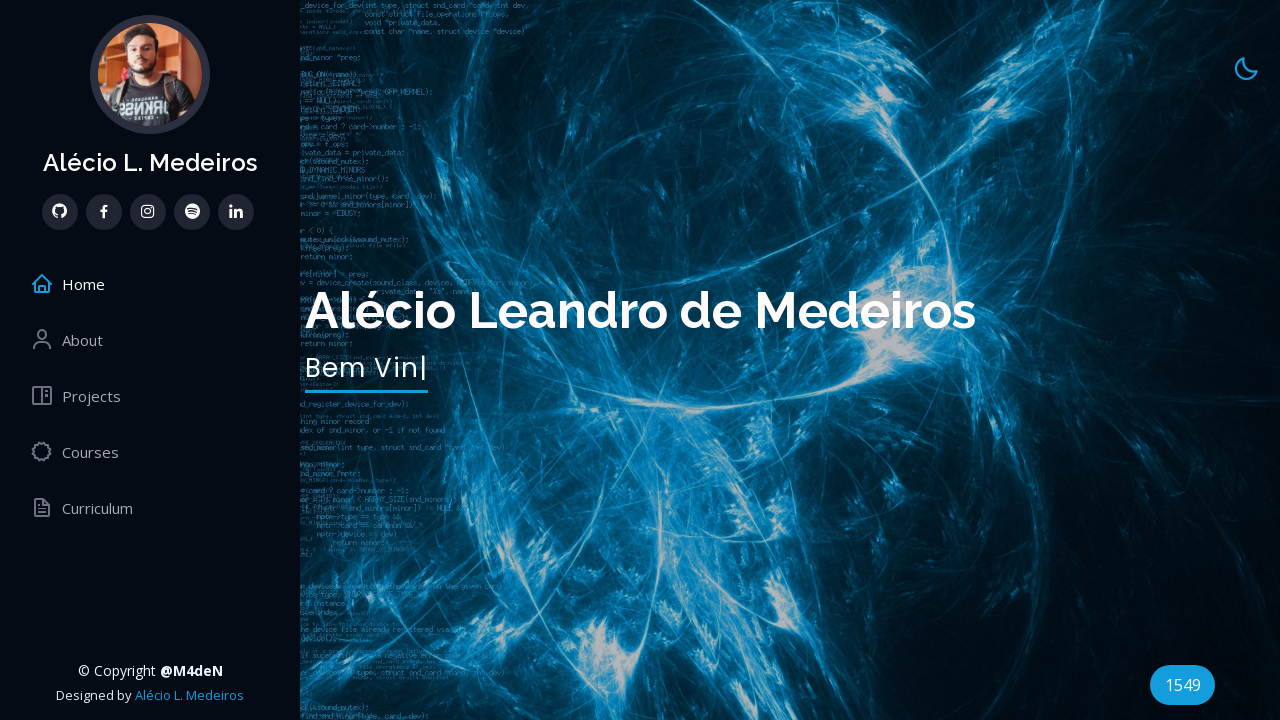

Selected certificate link 1
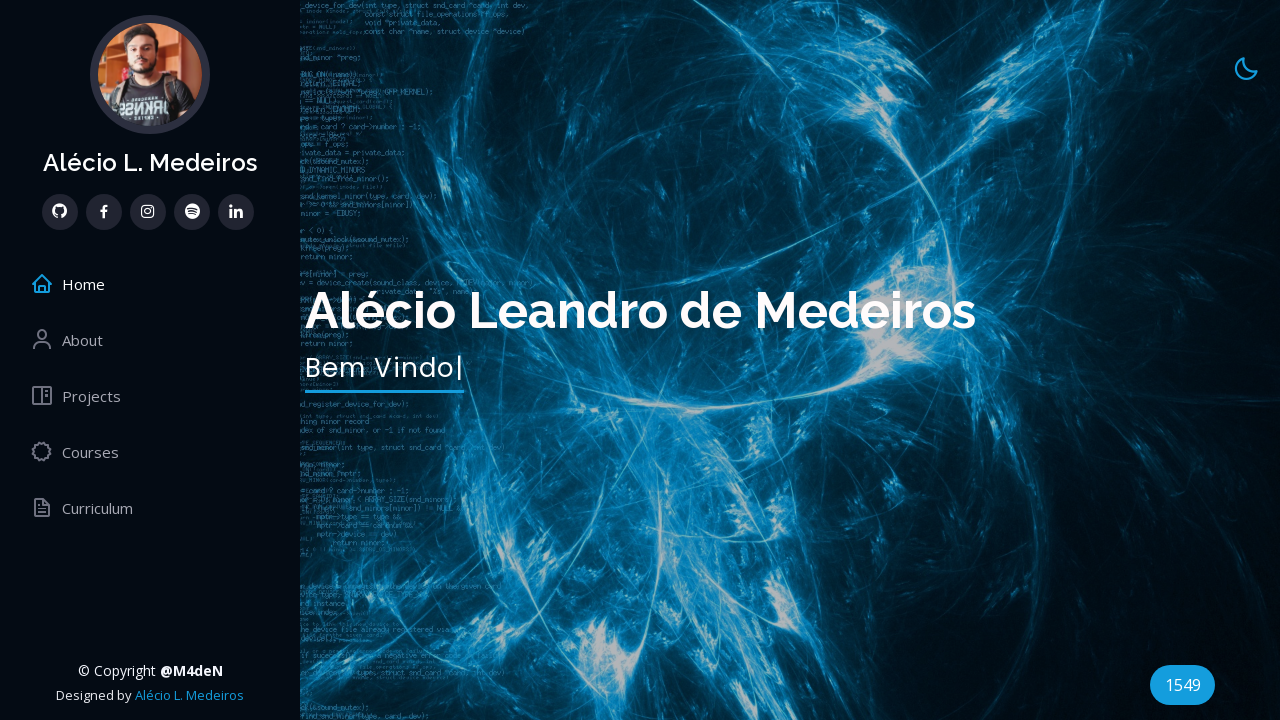

Retrieved target attribute for link 1: '_blank'
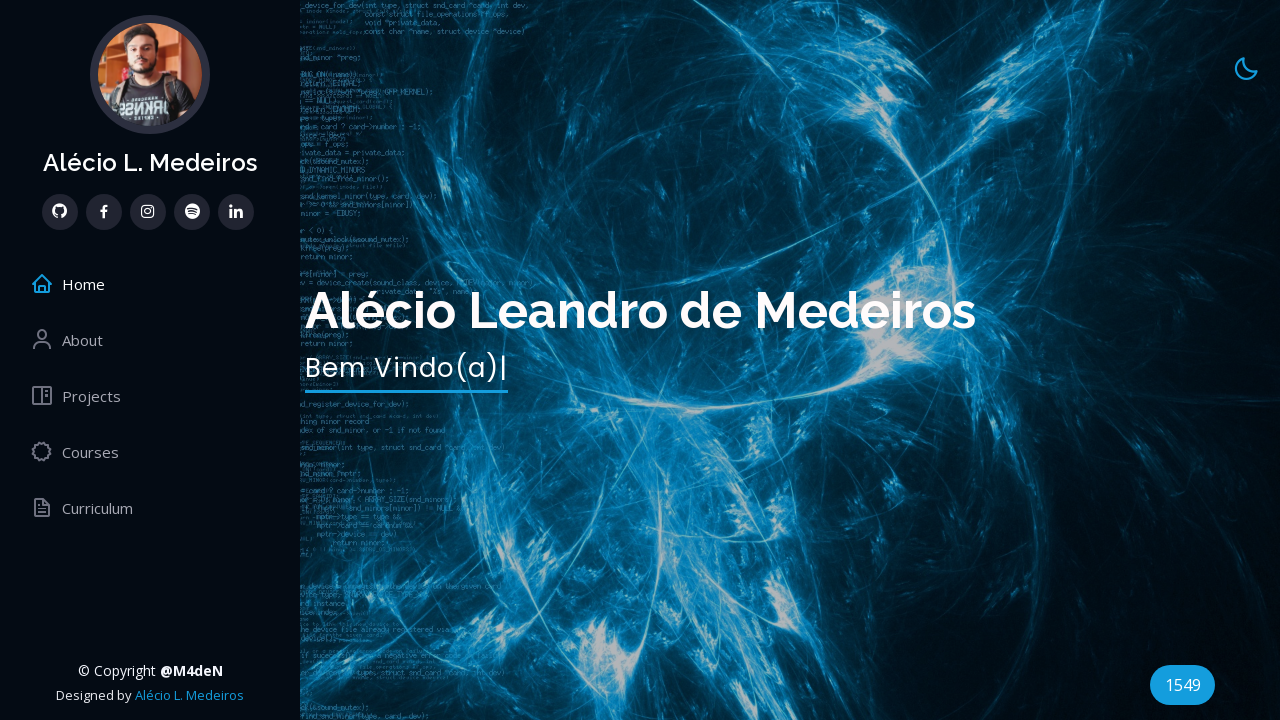

Verified certificate link 1 has target='_blank' attribute
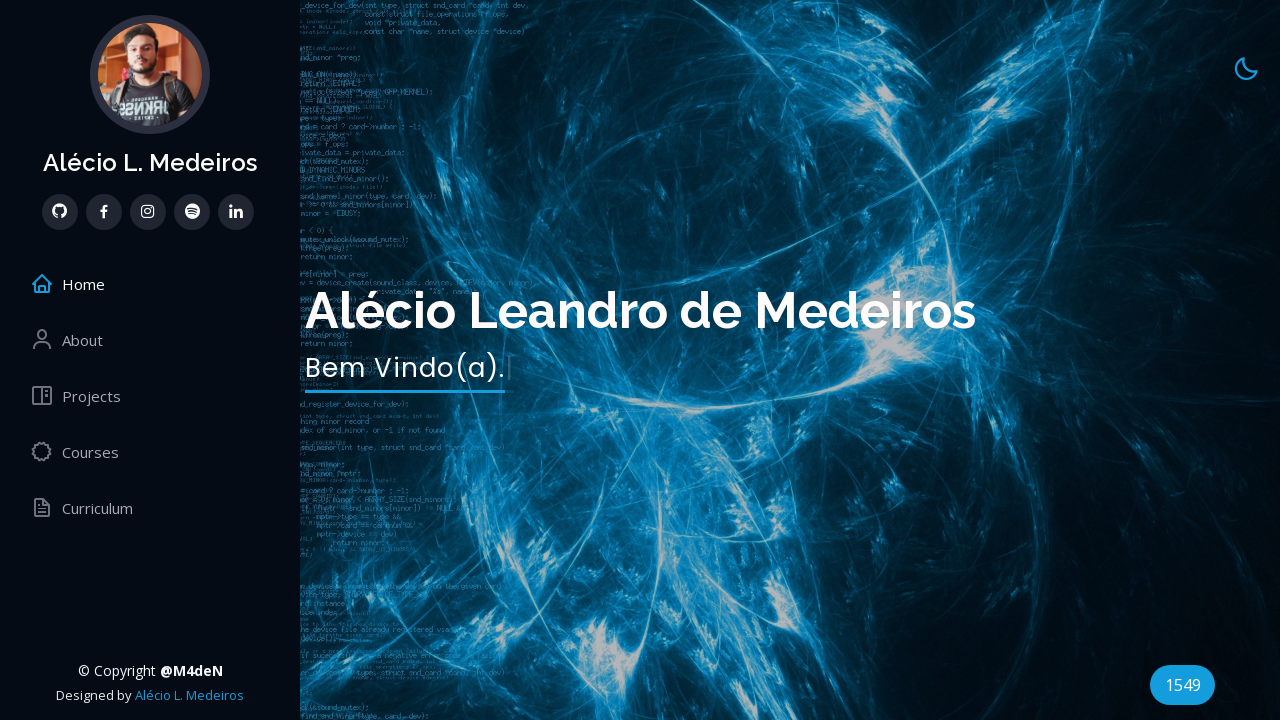

Selected certificate link 2
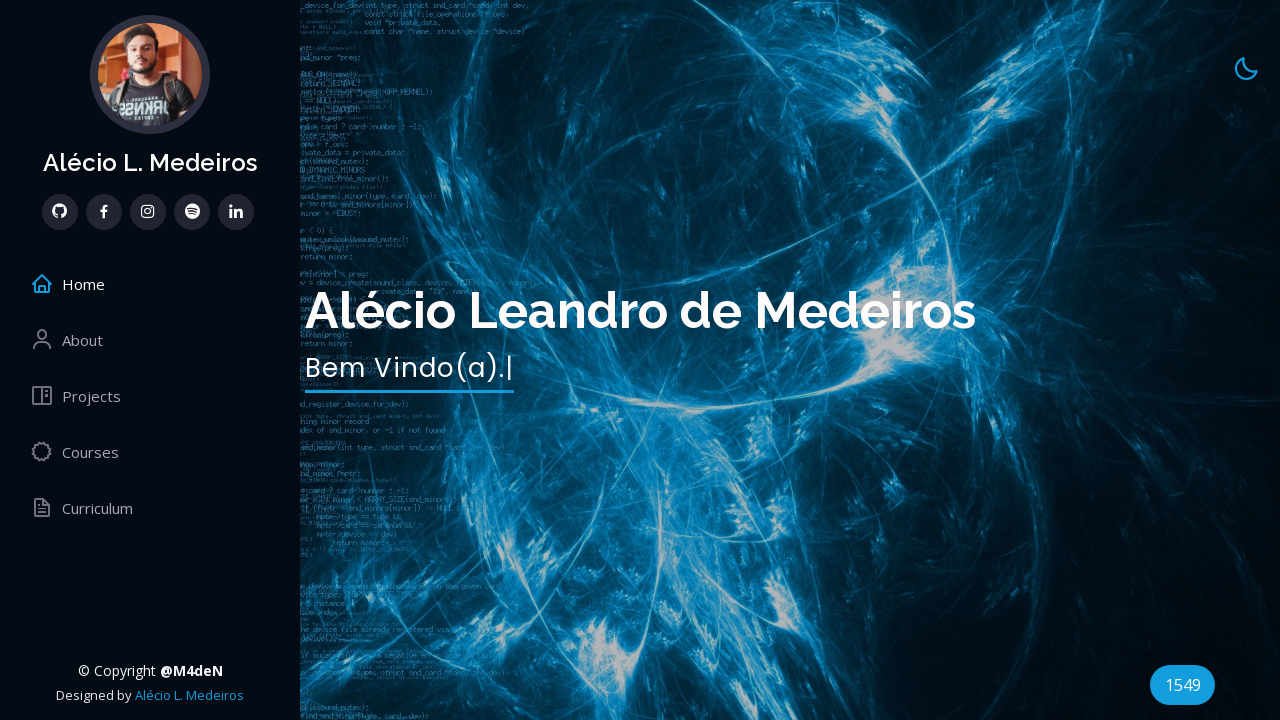

Retrieved target attribute for link 2: '_blank'
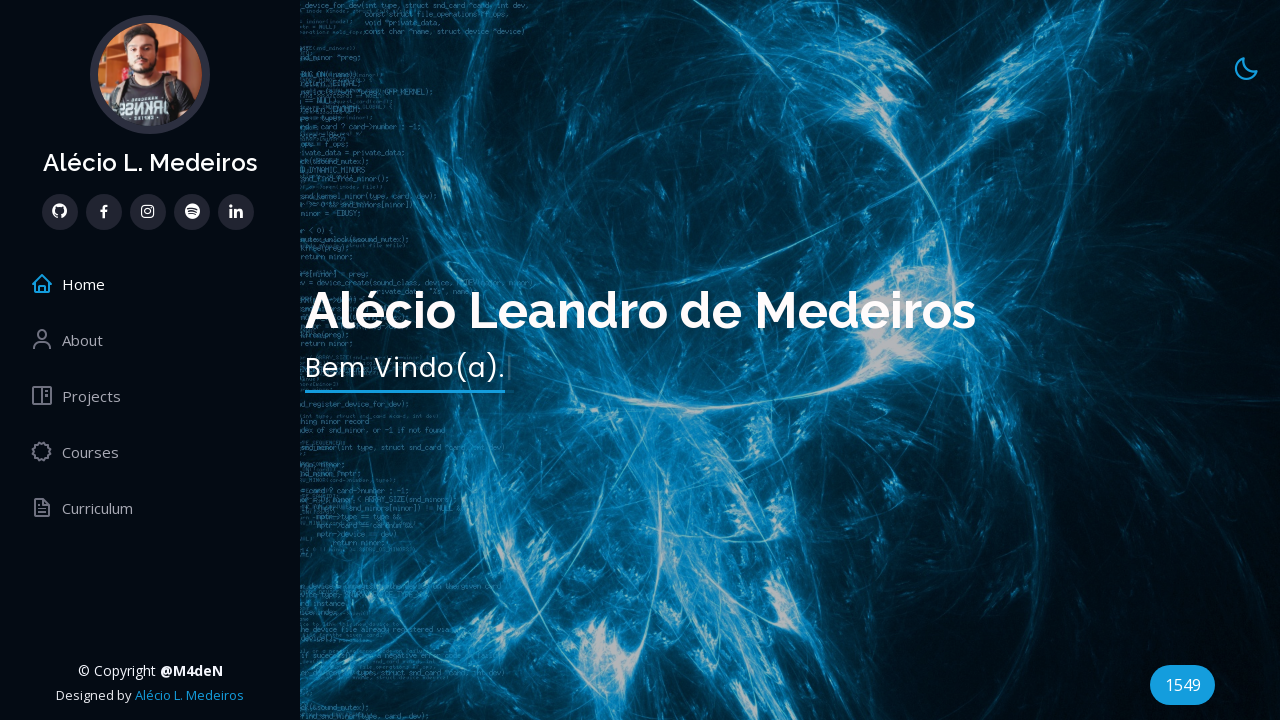

Verified certificate link 2 has target='_blank' attribute
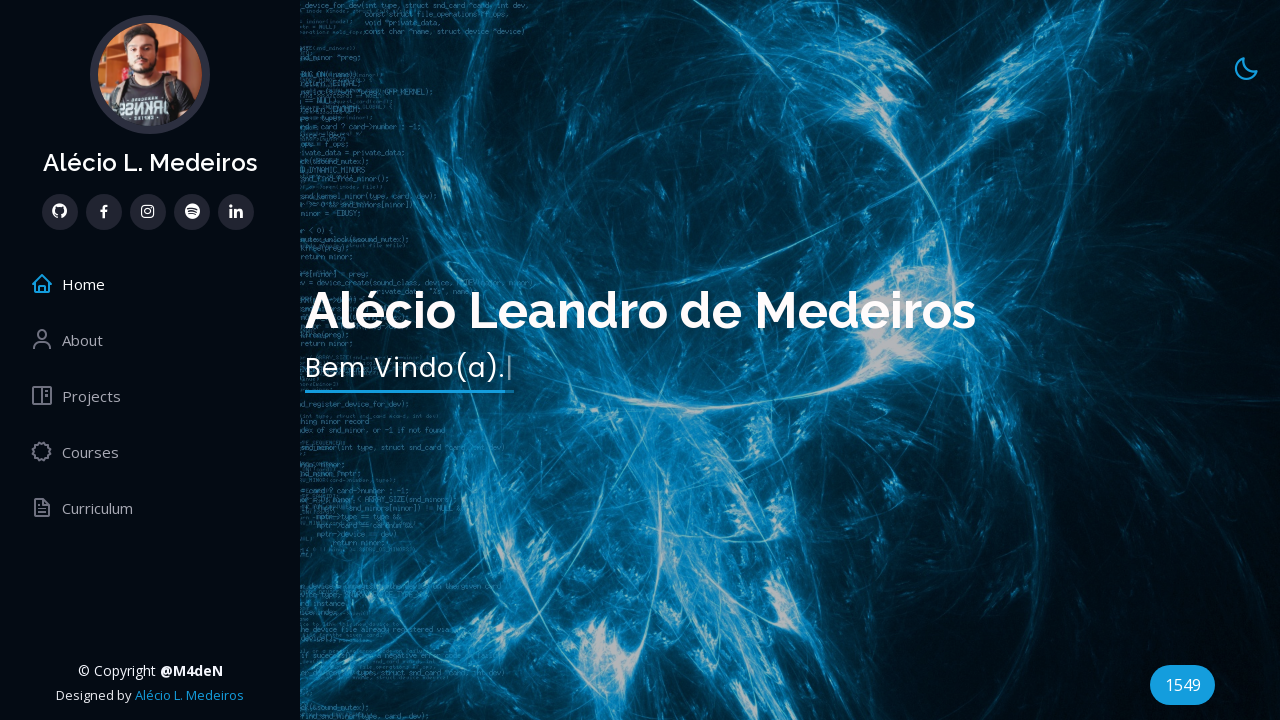

Selected certificate link 3
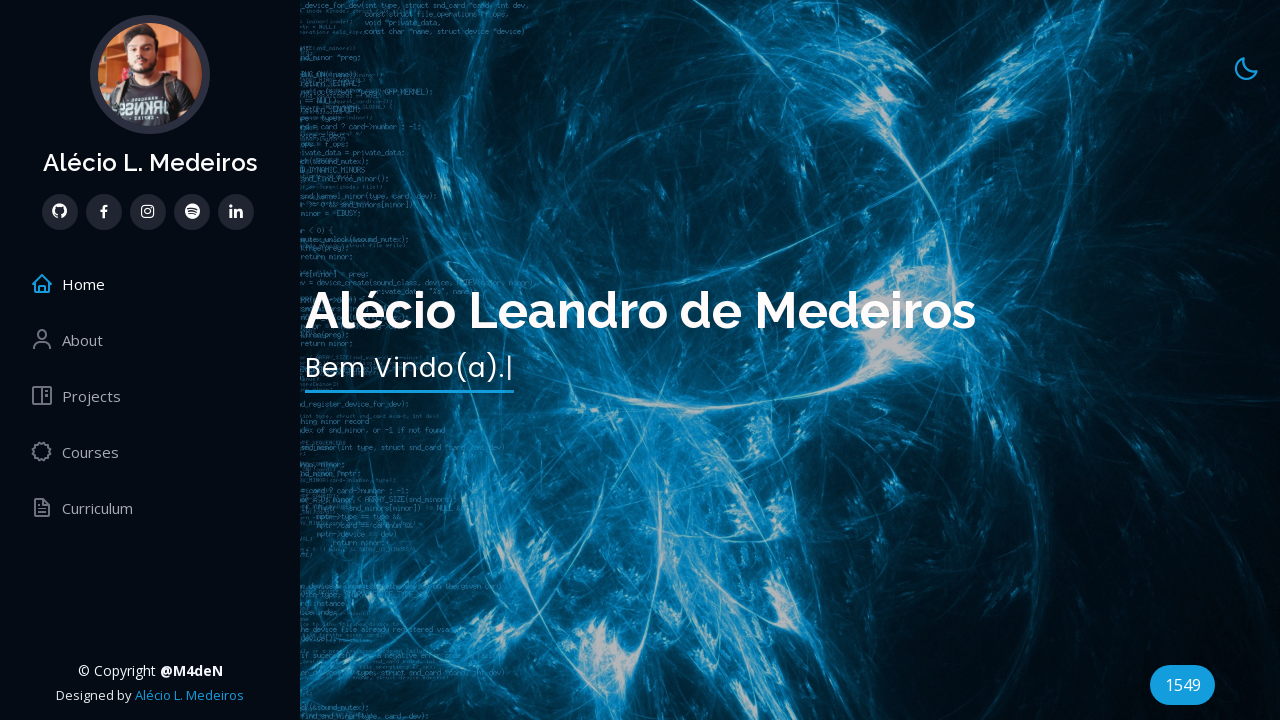

Retrieved target attribute for link 3: '_blank'
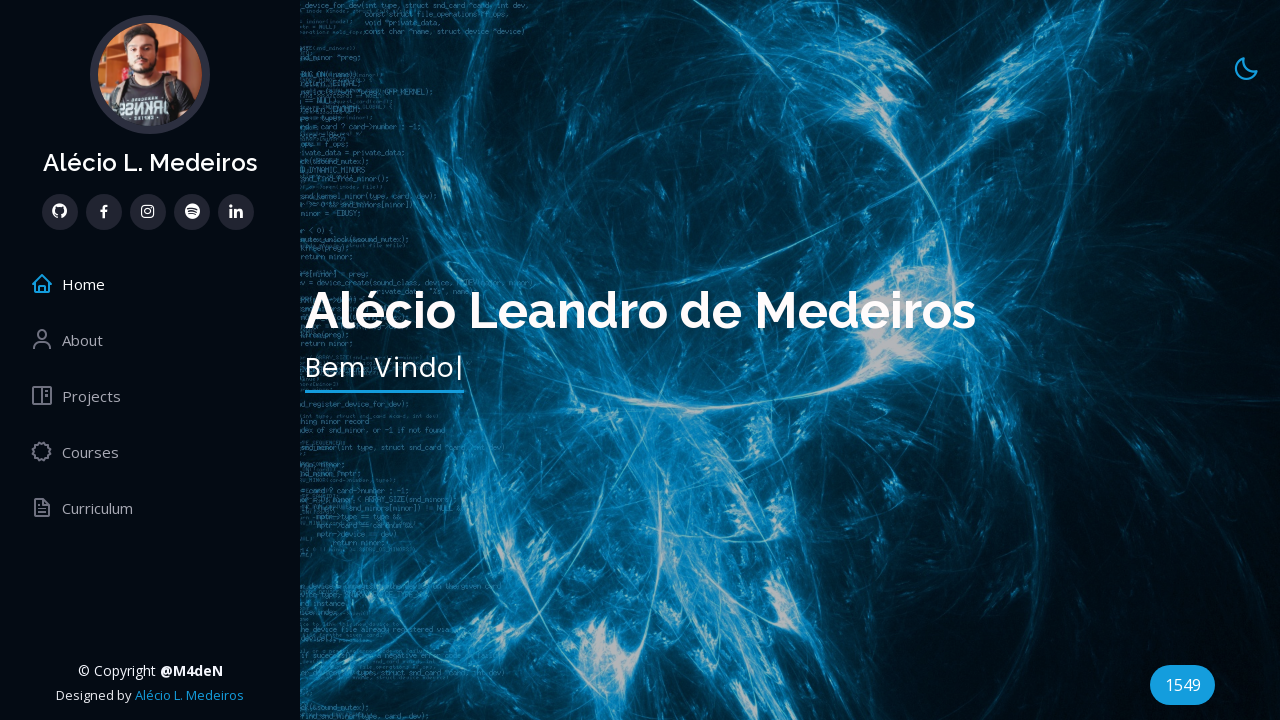

Verified certificate link 3 has target='_blank' attribute
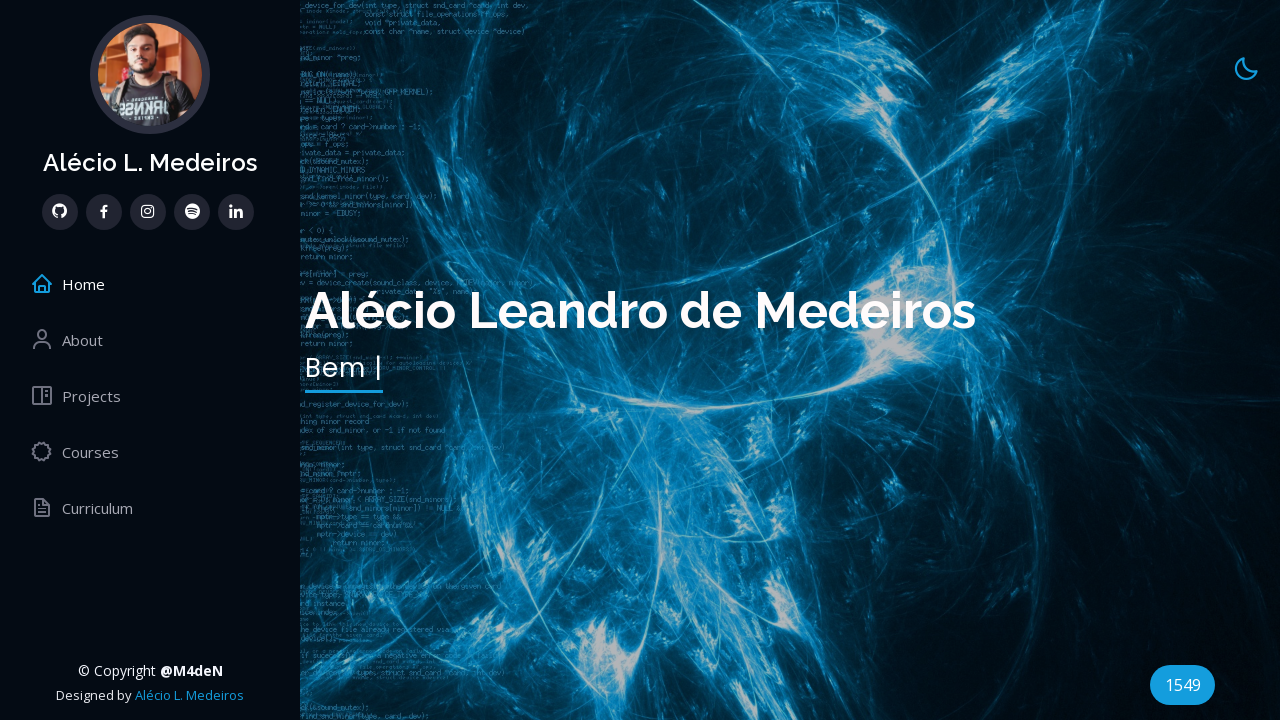

Selected certificate link 4
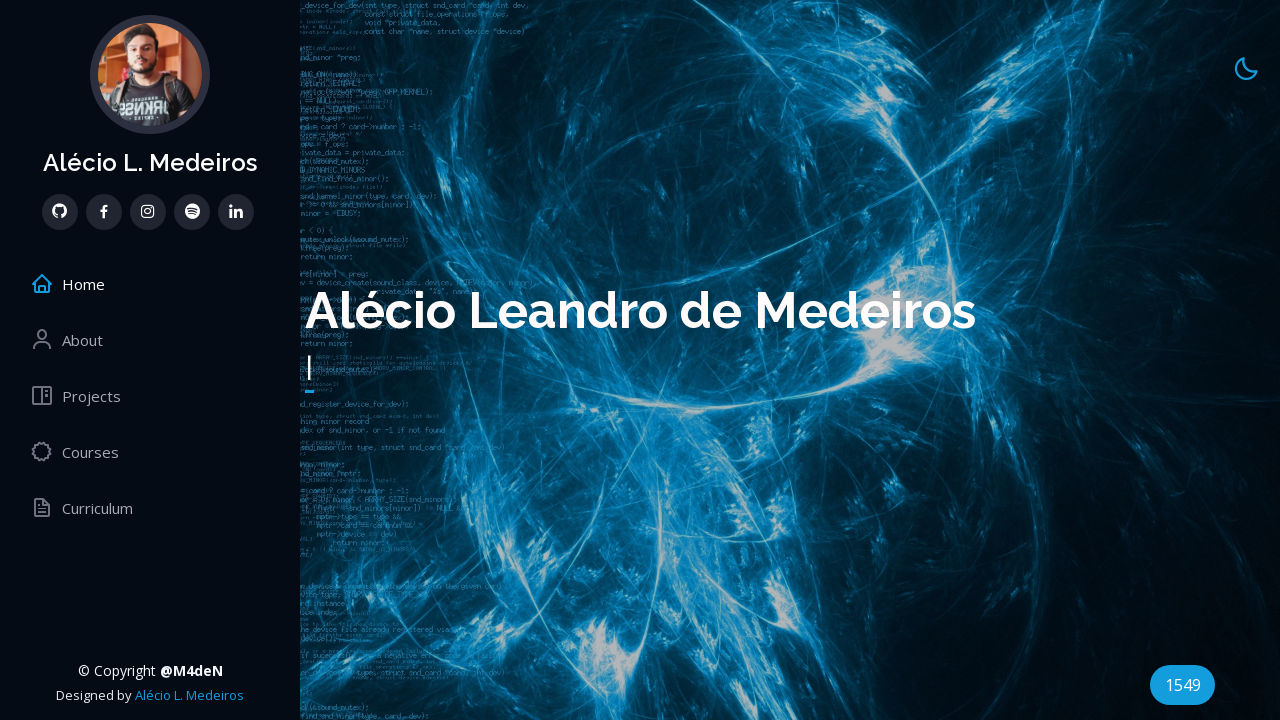

Retrieved target attribute for link 4: '_blank'
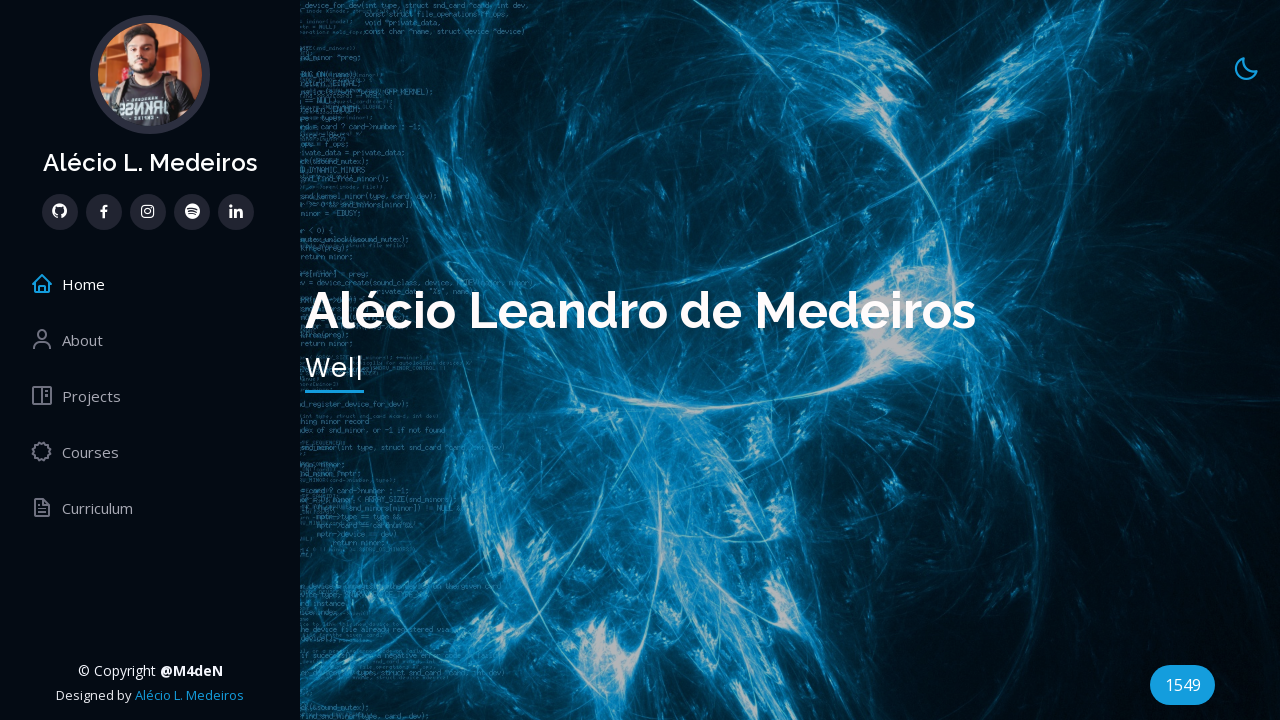

Verified certificate link 4 has target='_blank' attribute
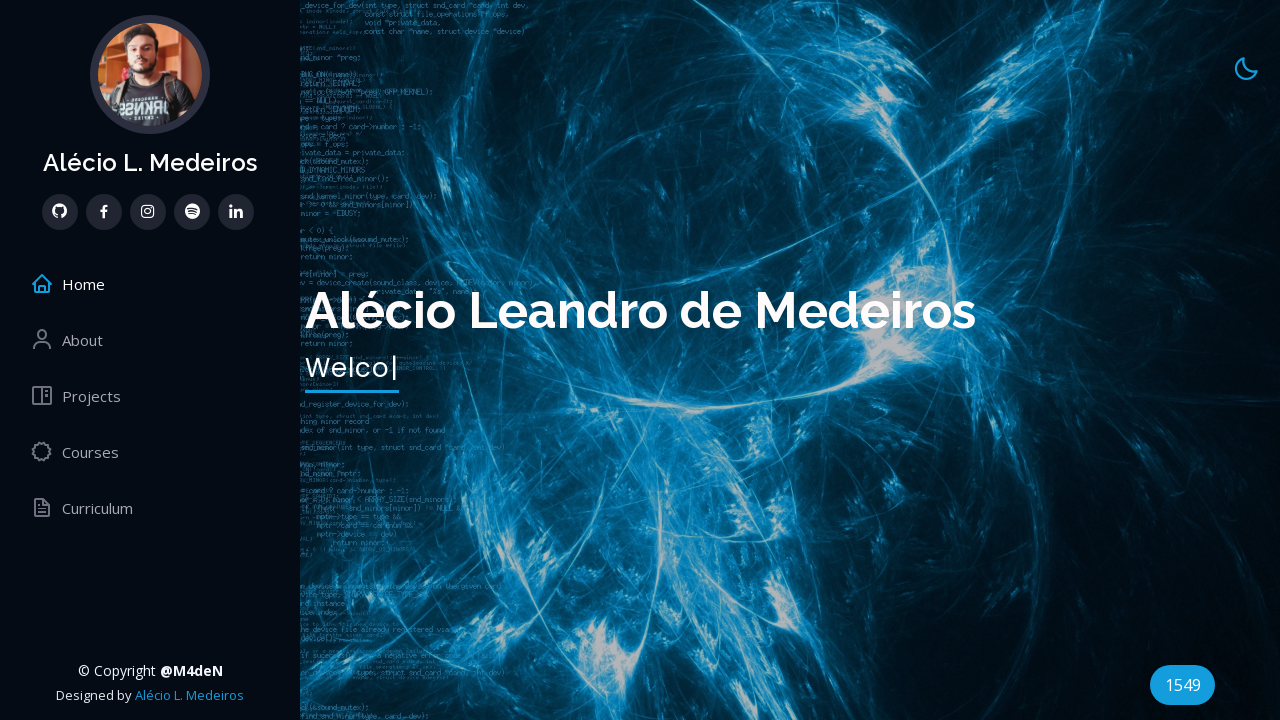

Selected certificate link 5
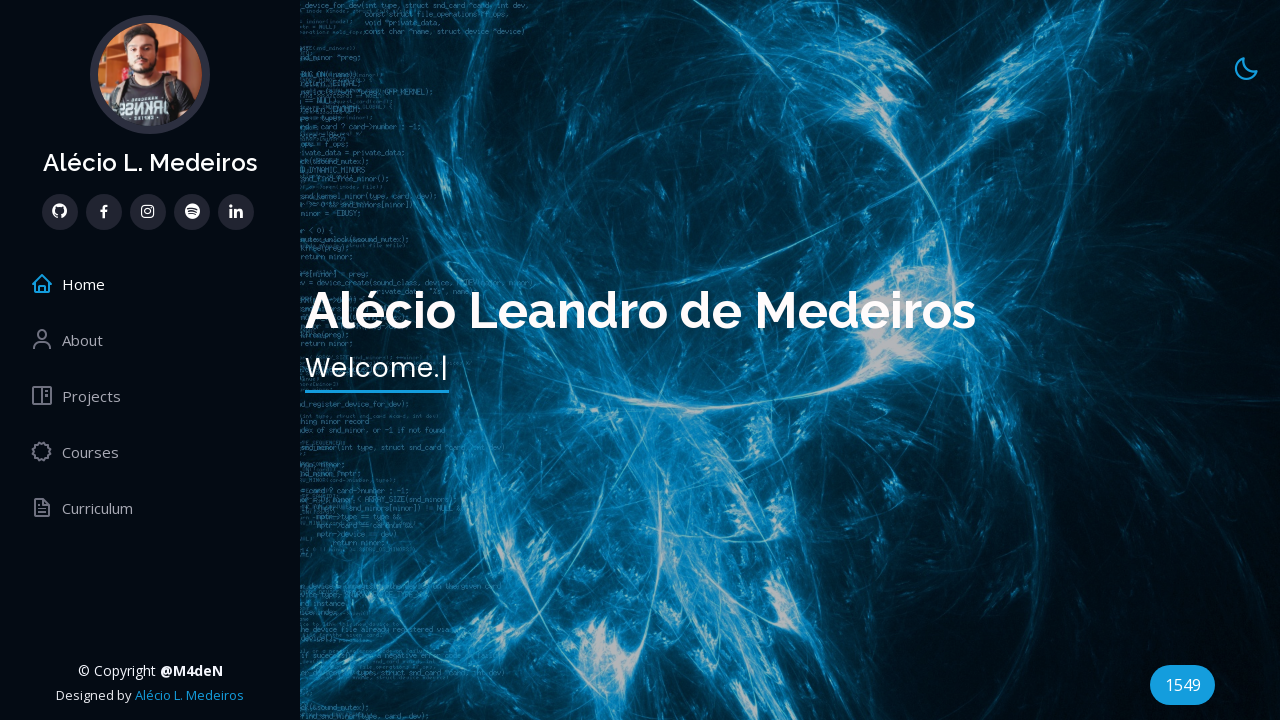

Retrieved target attribute for link 5: '_blank'
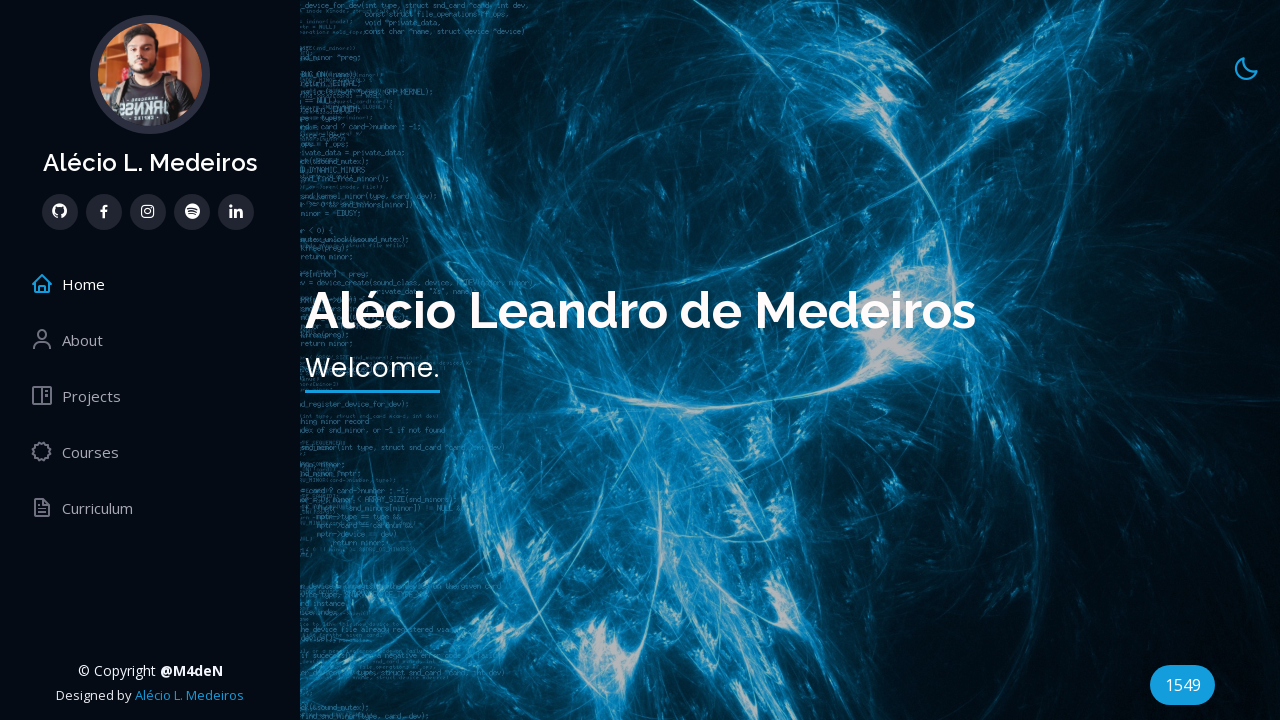

Verified certificate link 5 has target='_blank' attribute
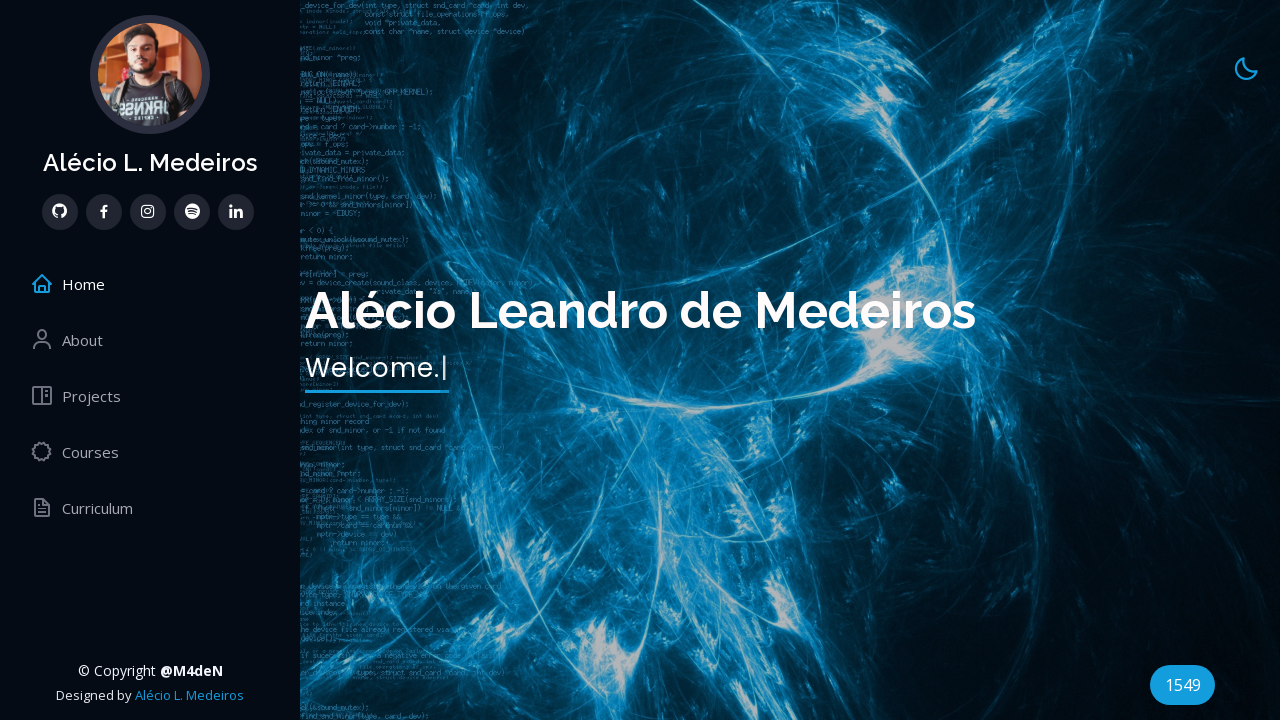

Selected certificate link 6
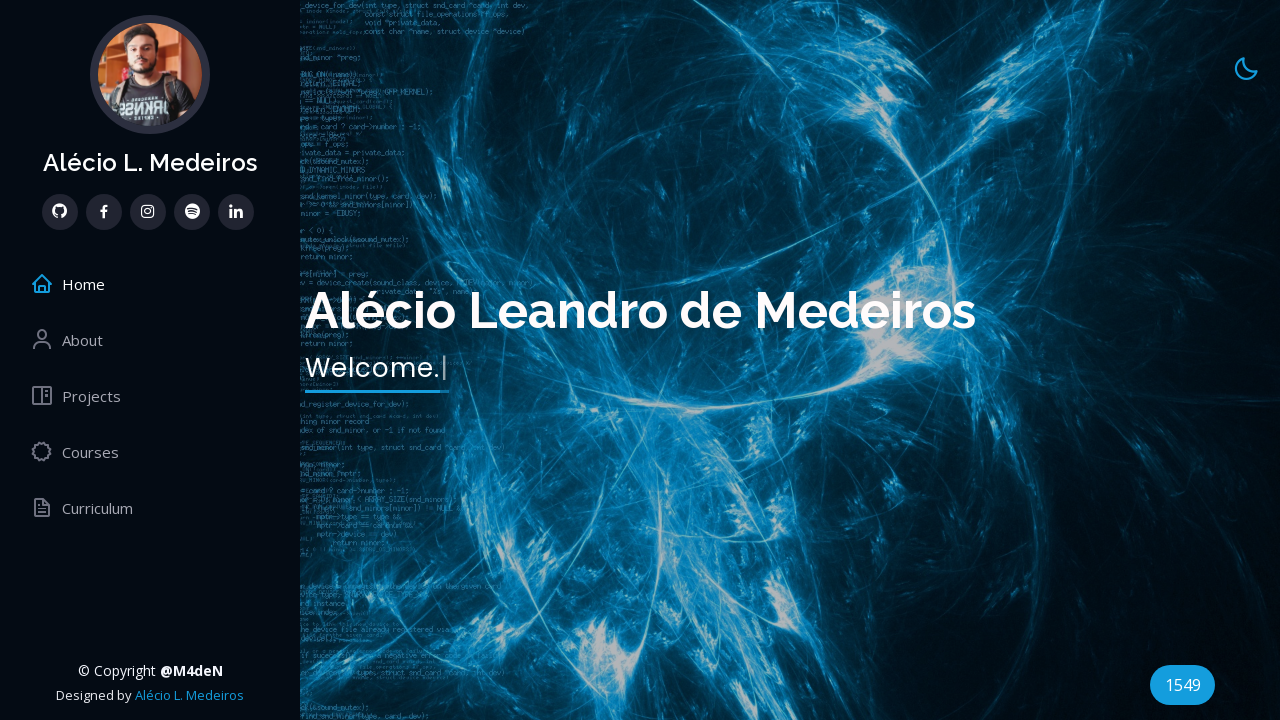

Retrieved target attribute for link 6: '_blank'
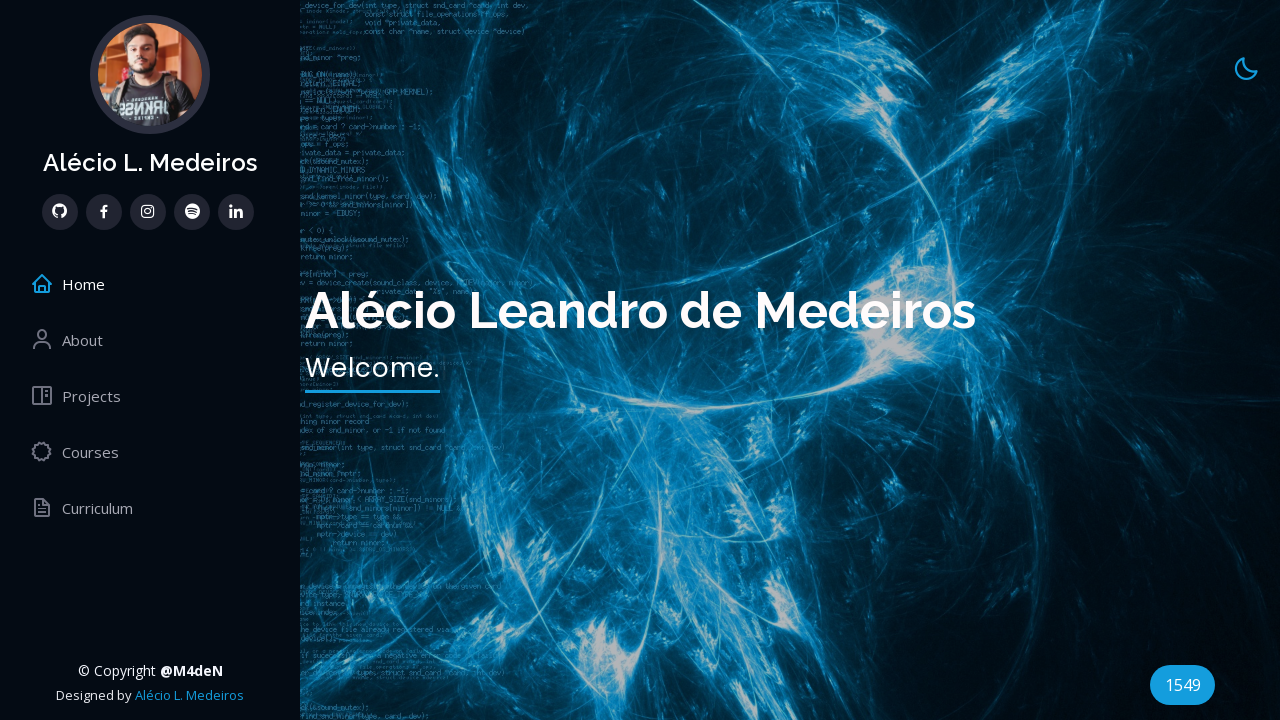

Verified certificate link 6 has target='_blank' attribute
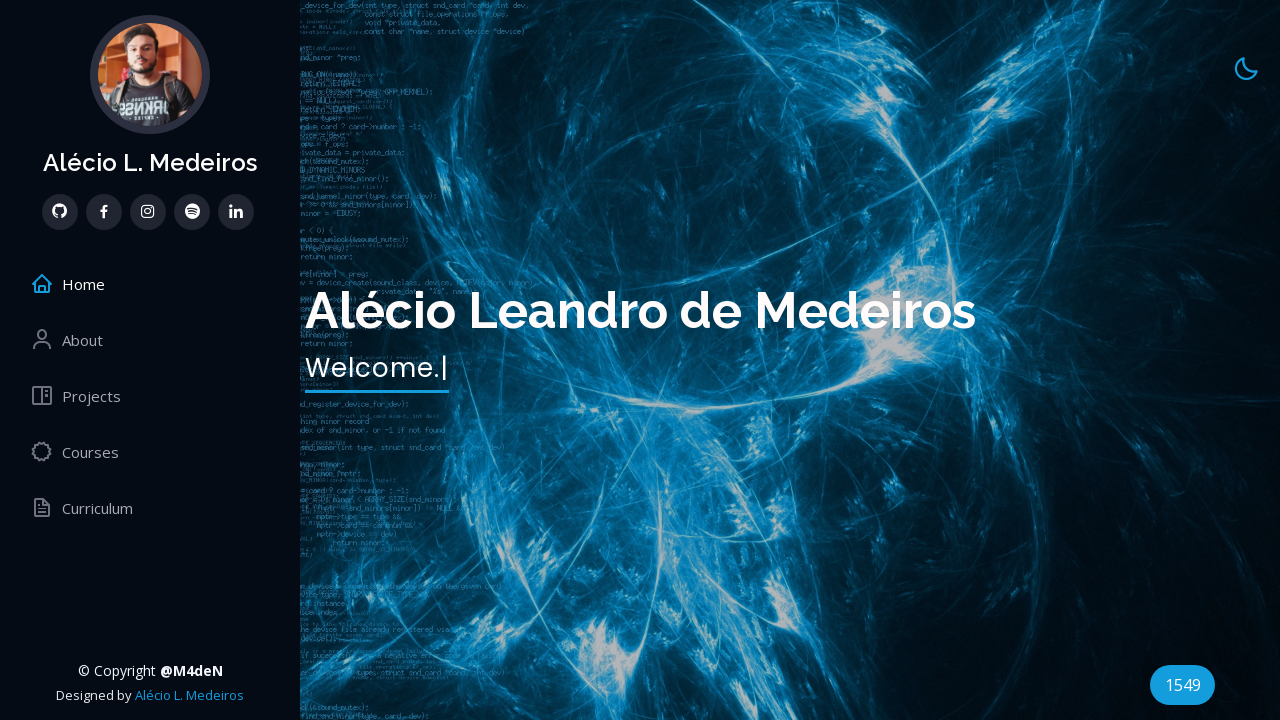

Selected certificate link 7
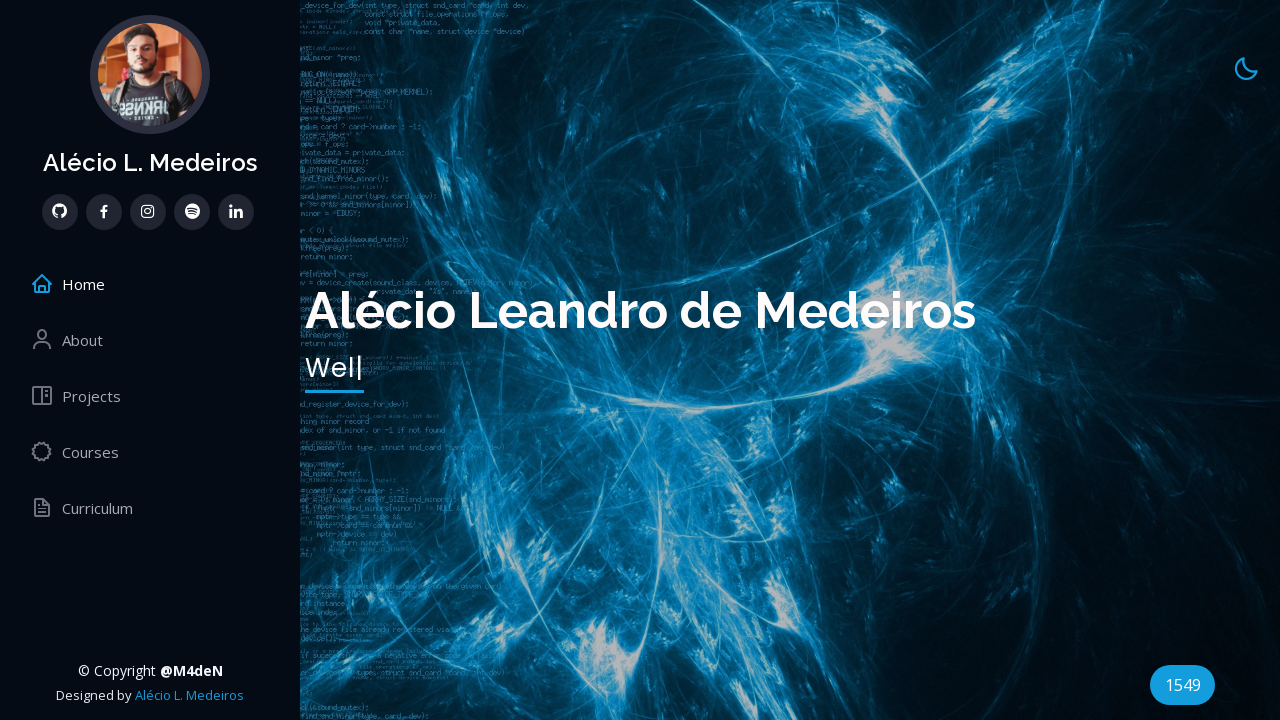

Retrieved target attribute for link 7: '_blank'
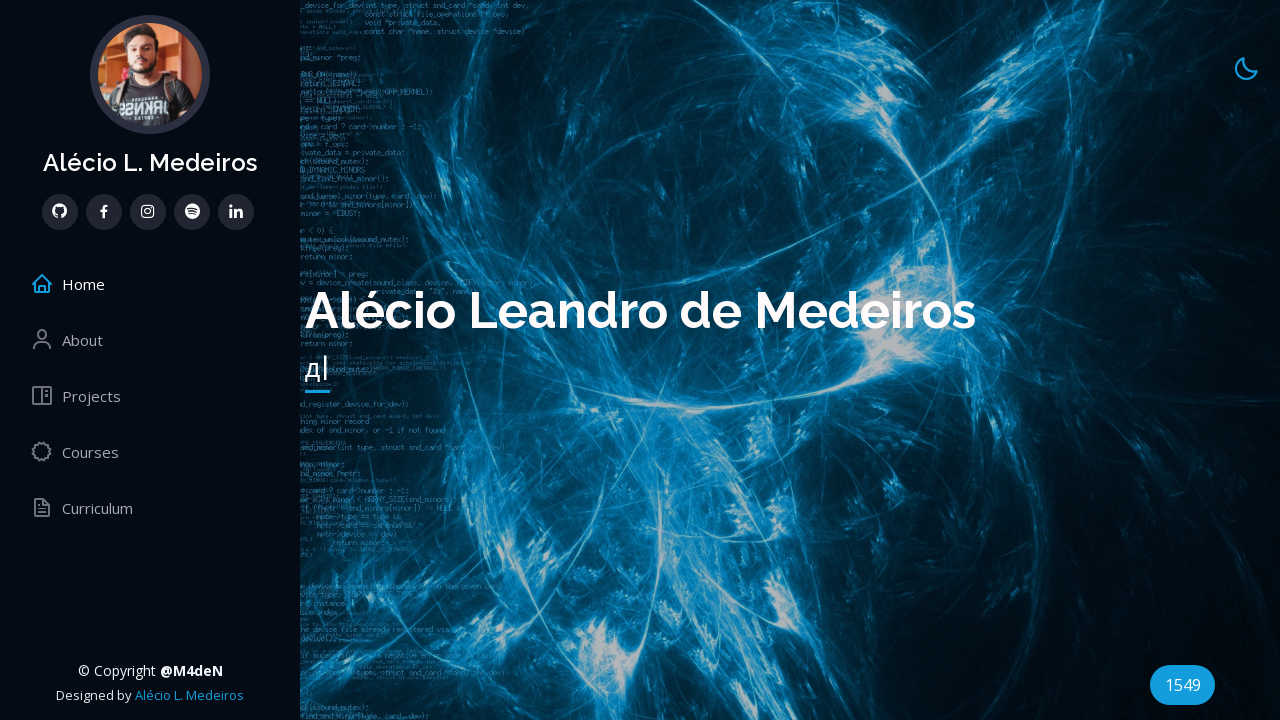

Verified certificate link 7 has target='_blank' attribute
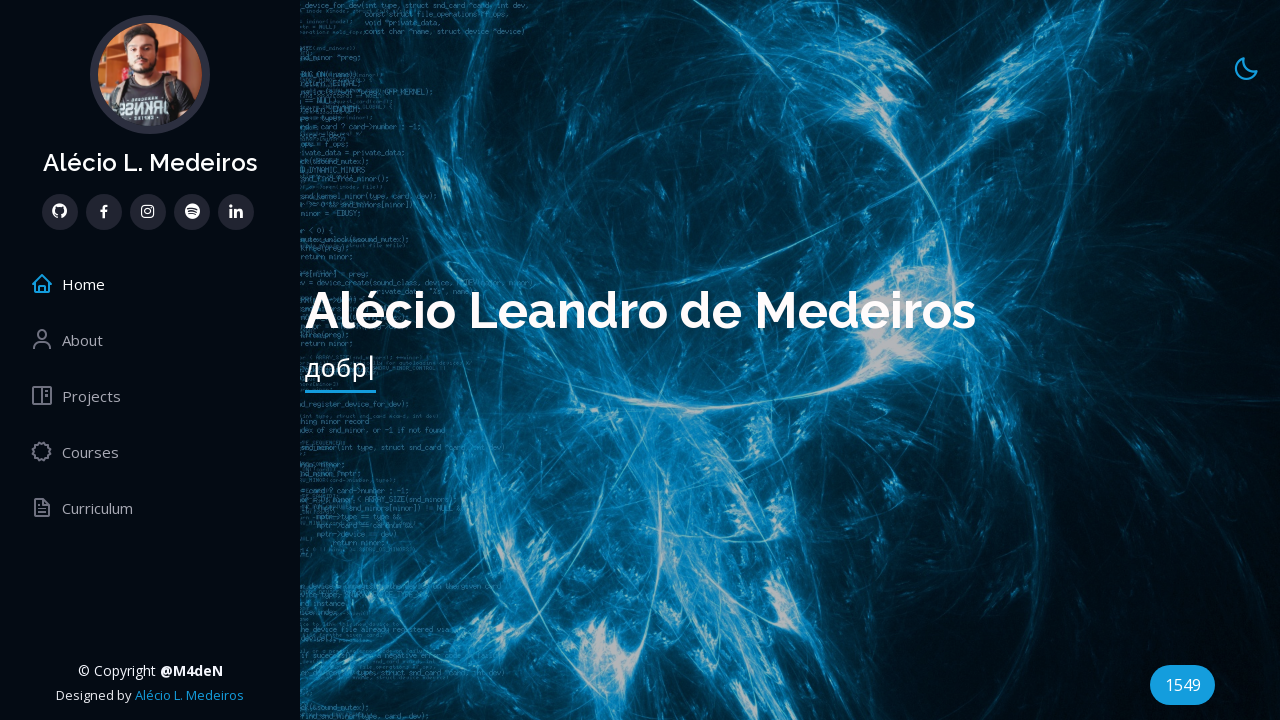

Selected certificate link 8
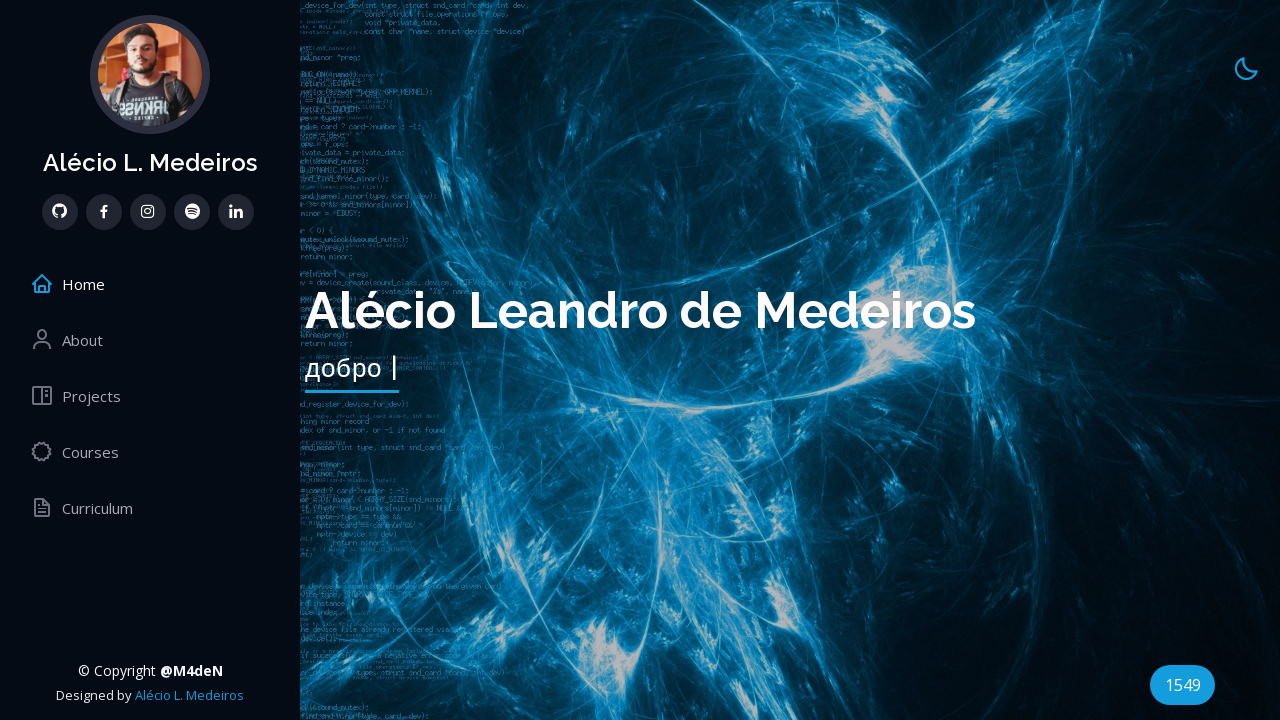

Retrieved target attribute for link 8: '_blank'
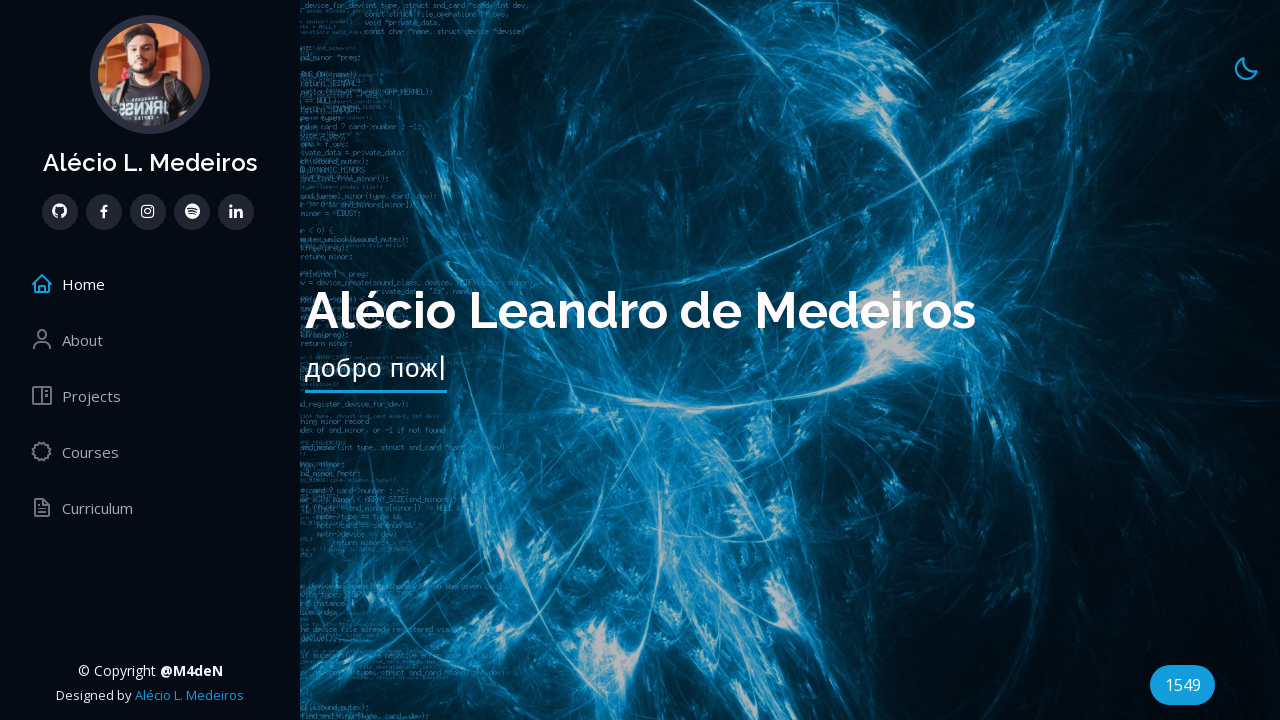

Verified certificate link 8 has target='_blank' attribute
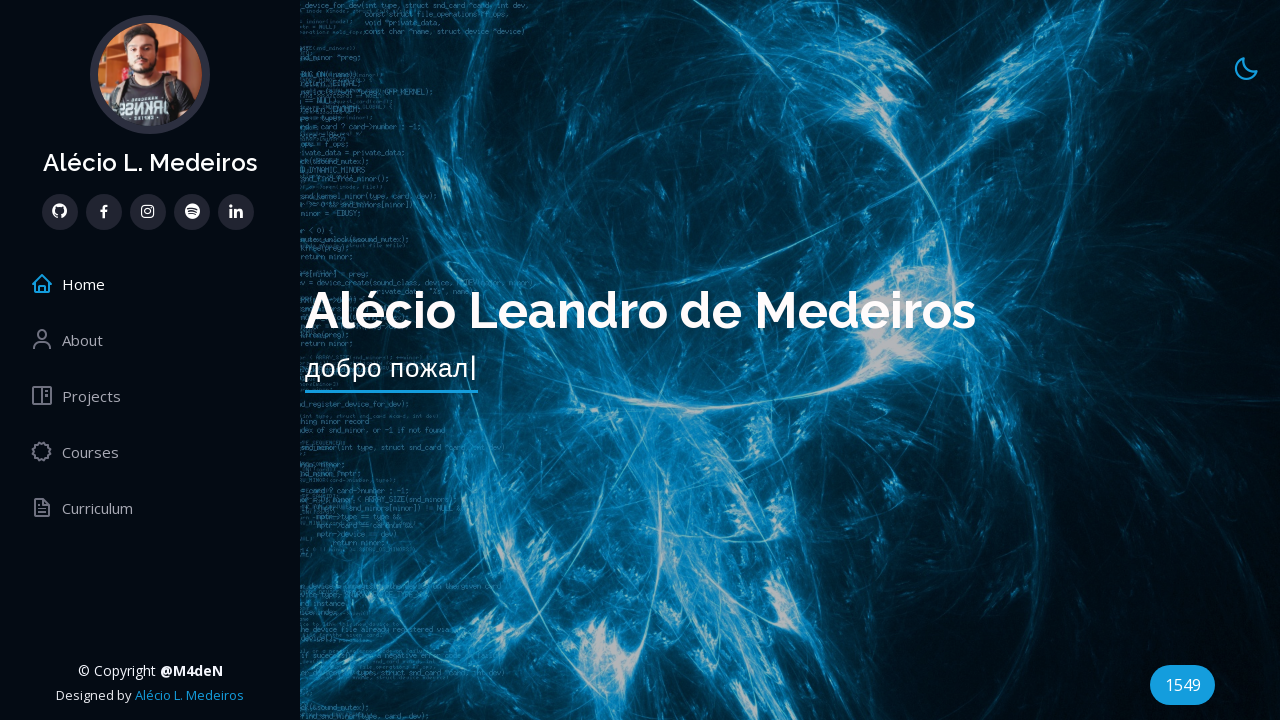

Selected certificate link 9
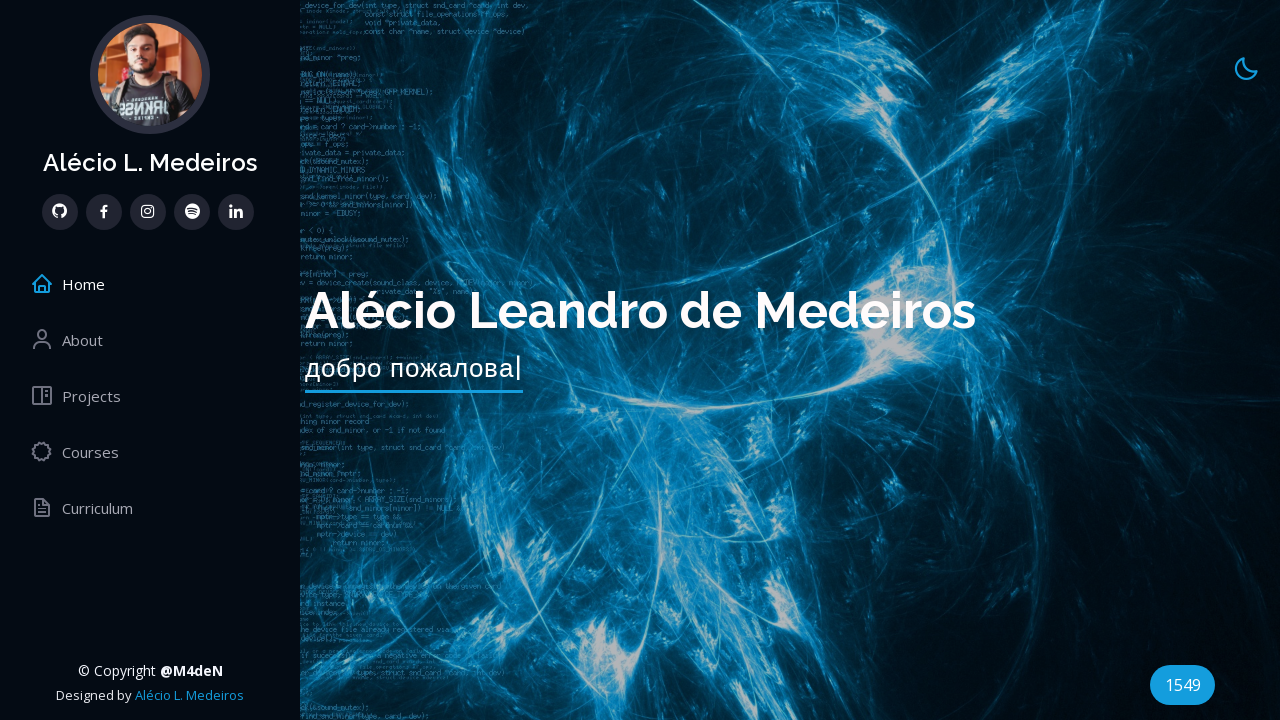

Retrieved target attribute for link 9: '_blank'
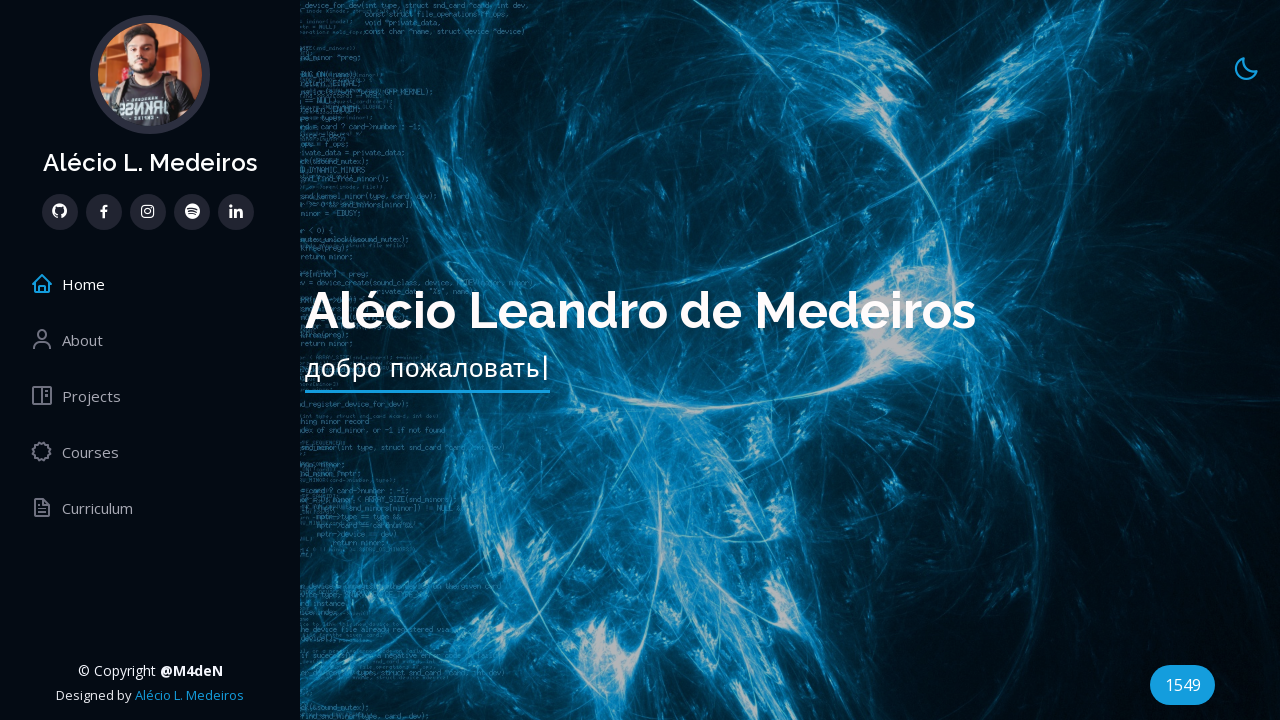

Verified certificate link 9 has target='_blank' attribute
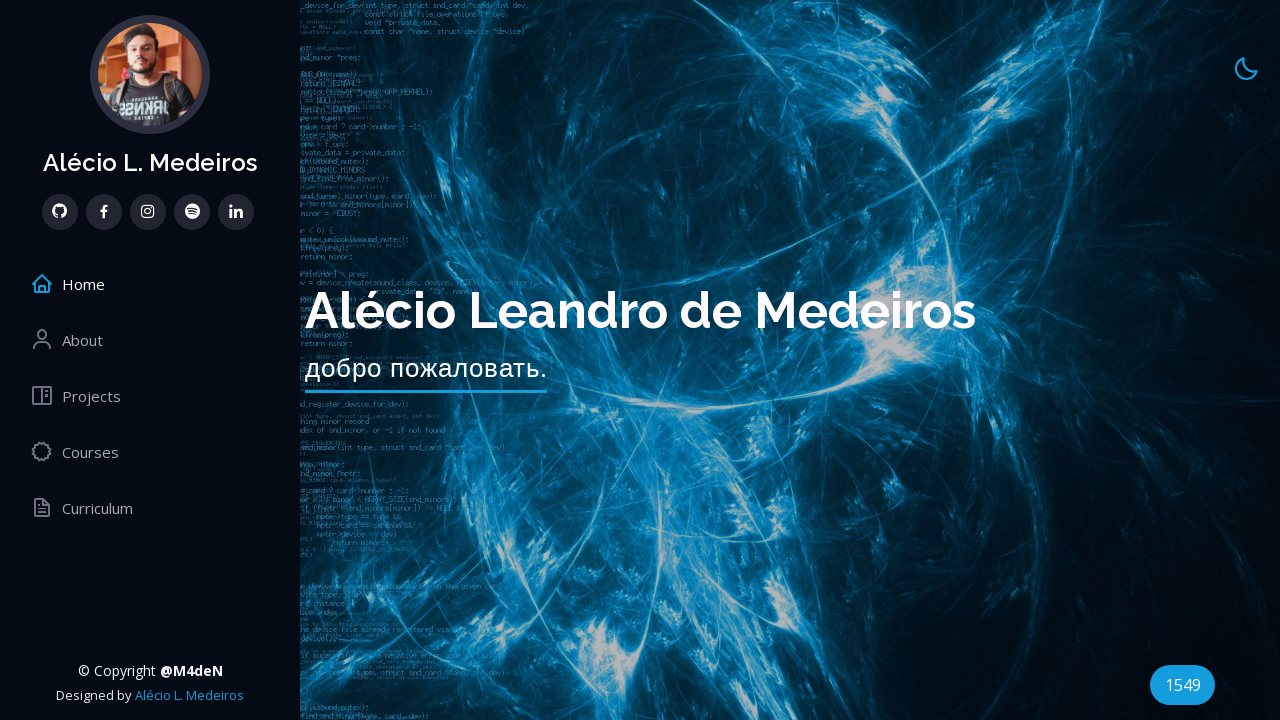

Selected certificate link 10
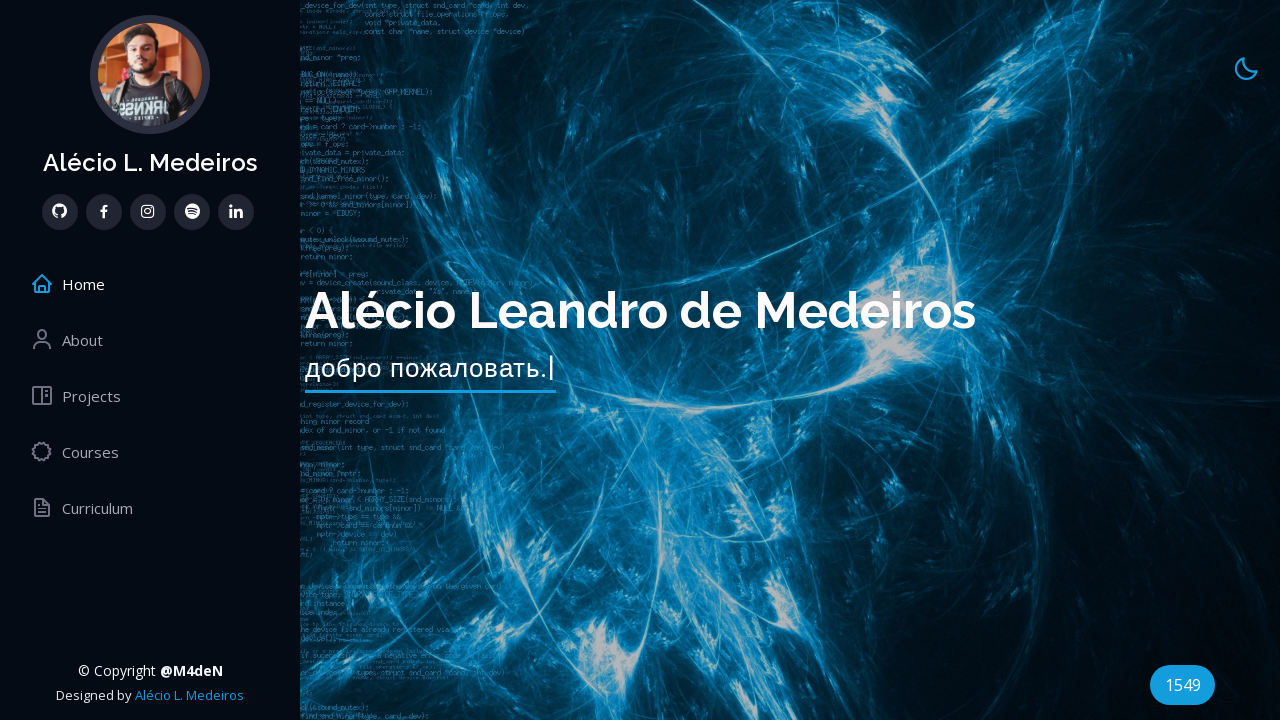

Retrieved target attribute for link 10: '_blank'
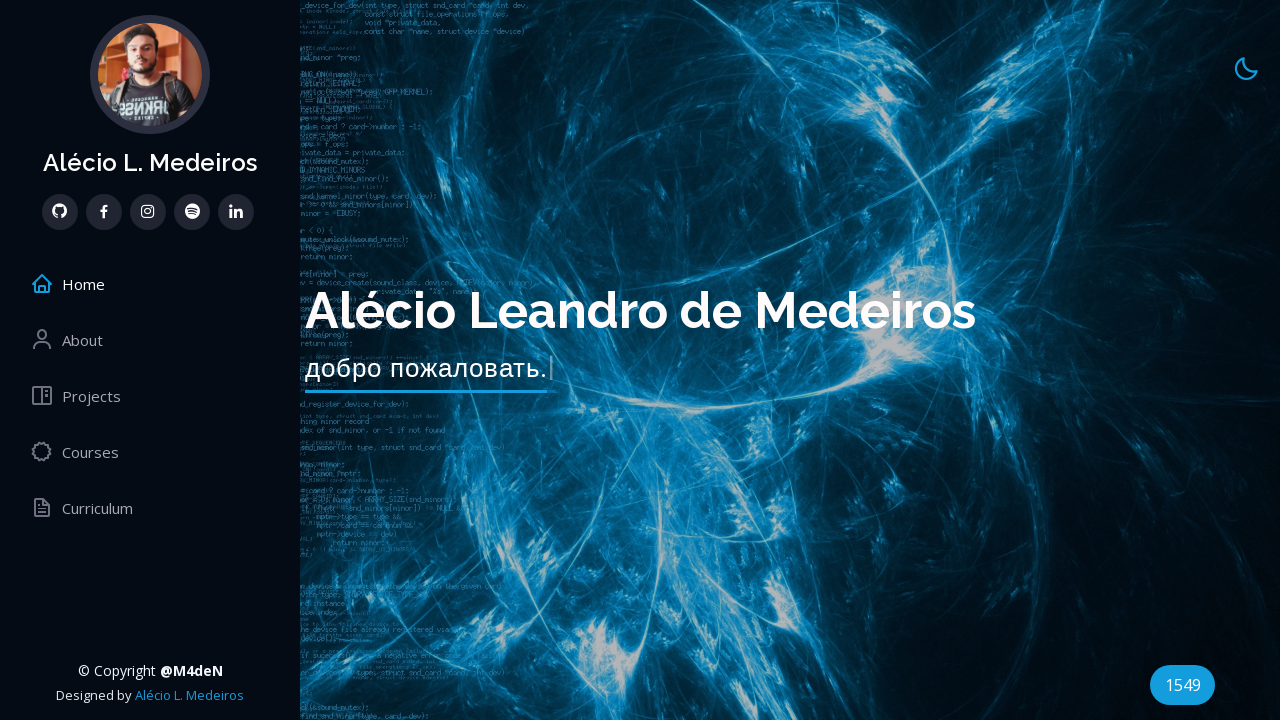

Verified certificate link 10 has target='_blank' attribute
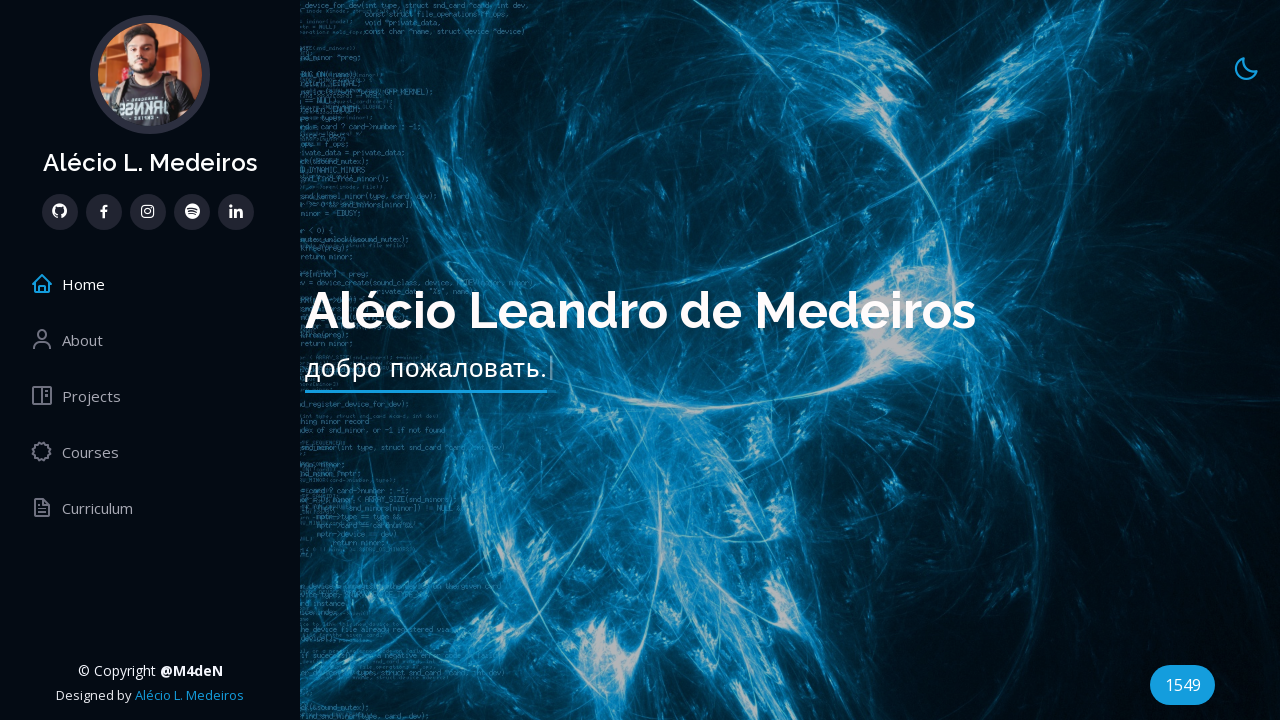

Selected certificate link 11
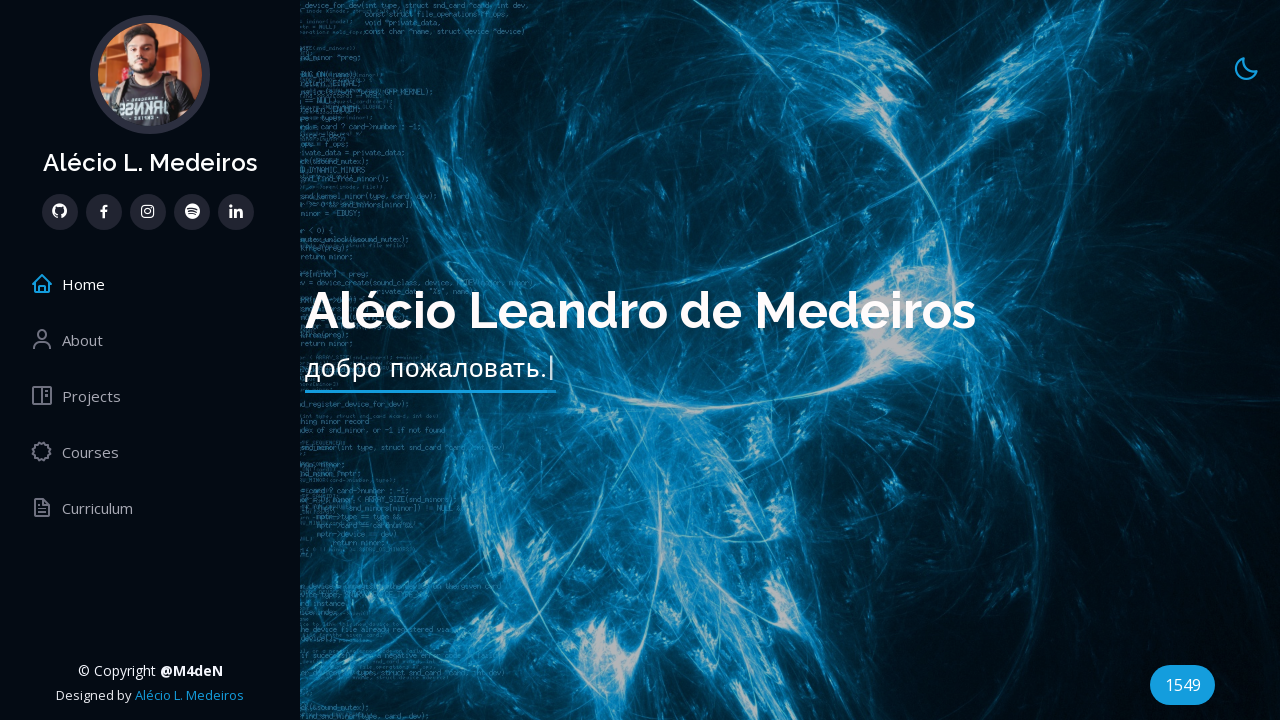

Retrieved target attribute for link 11: '_blank'
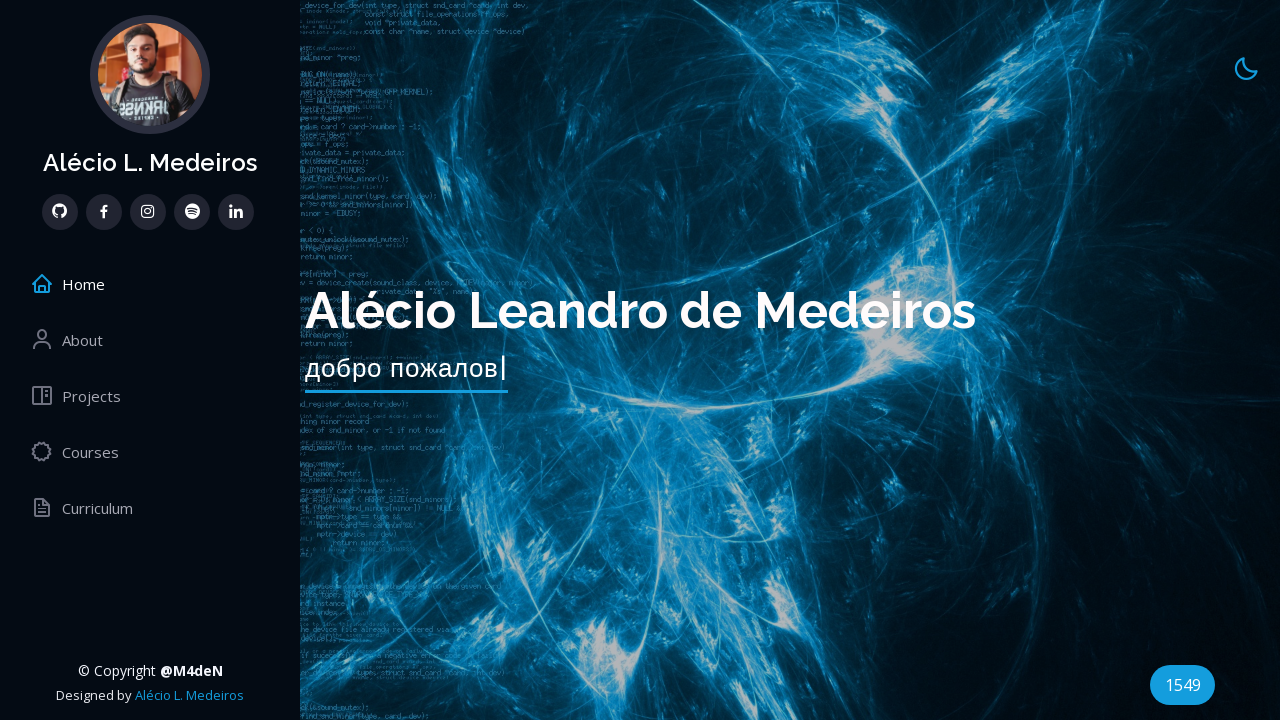

Verified certificate link 11 has target='_blank' attribute
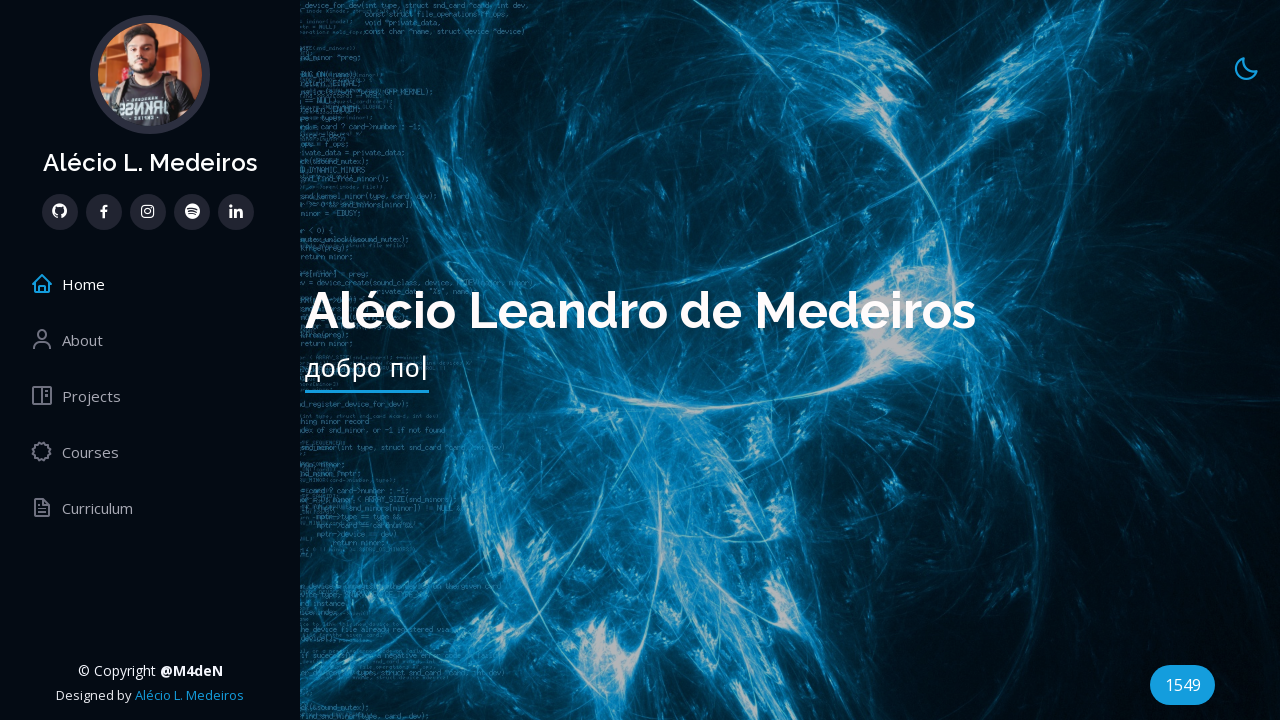

Selected certificate link 12
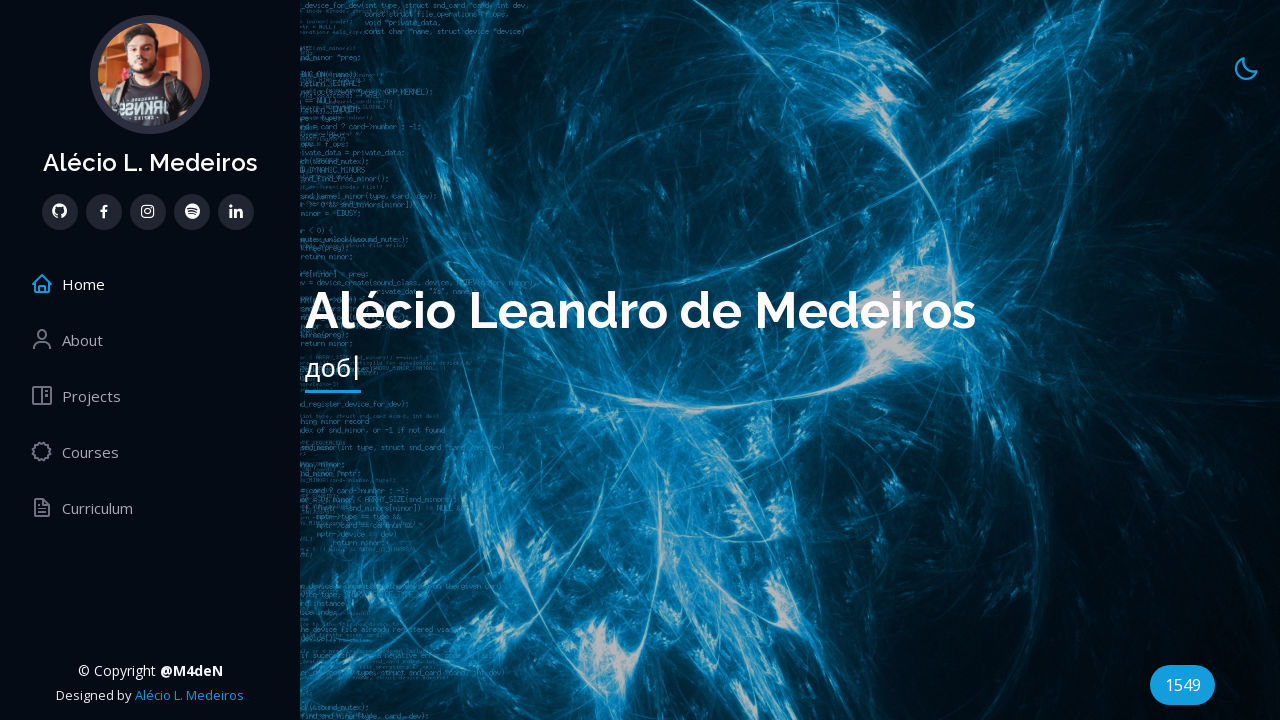

Retrieved target attribute for link 12: '_blank'
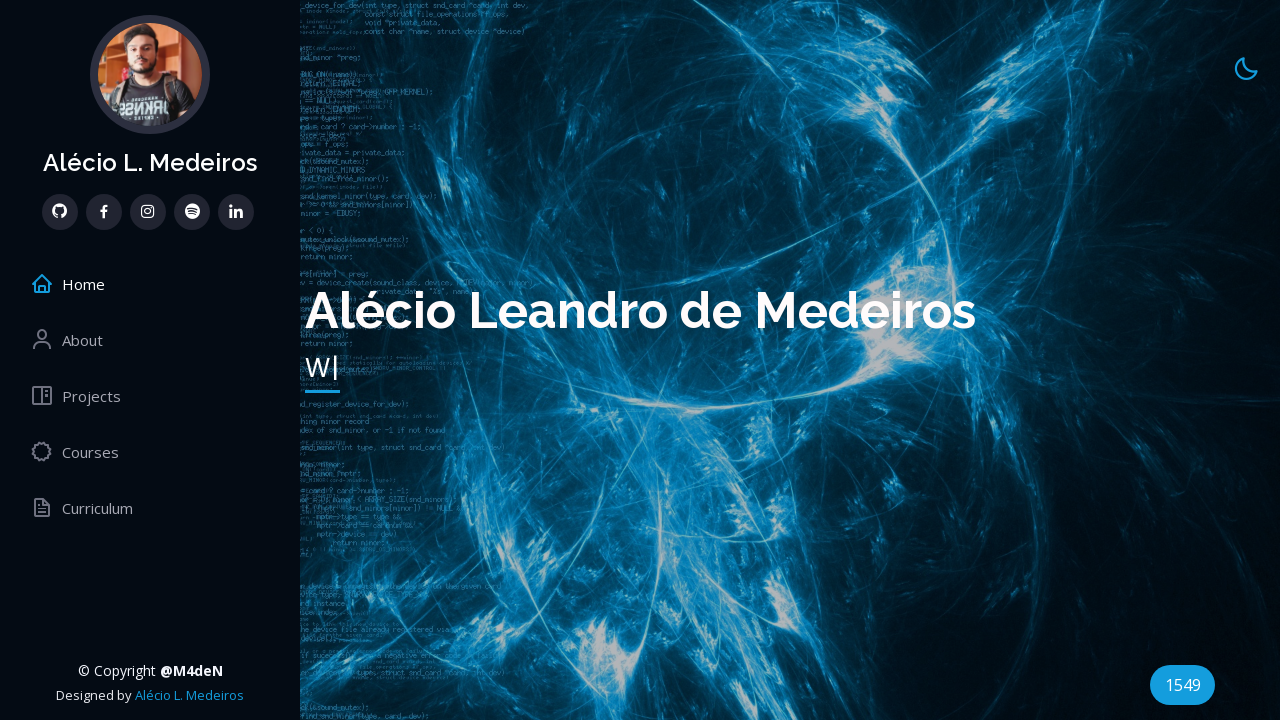

Verified certificate link 12 has target='_blank' attribute
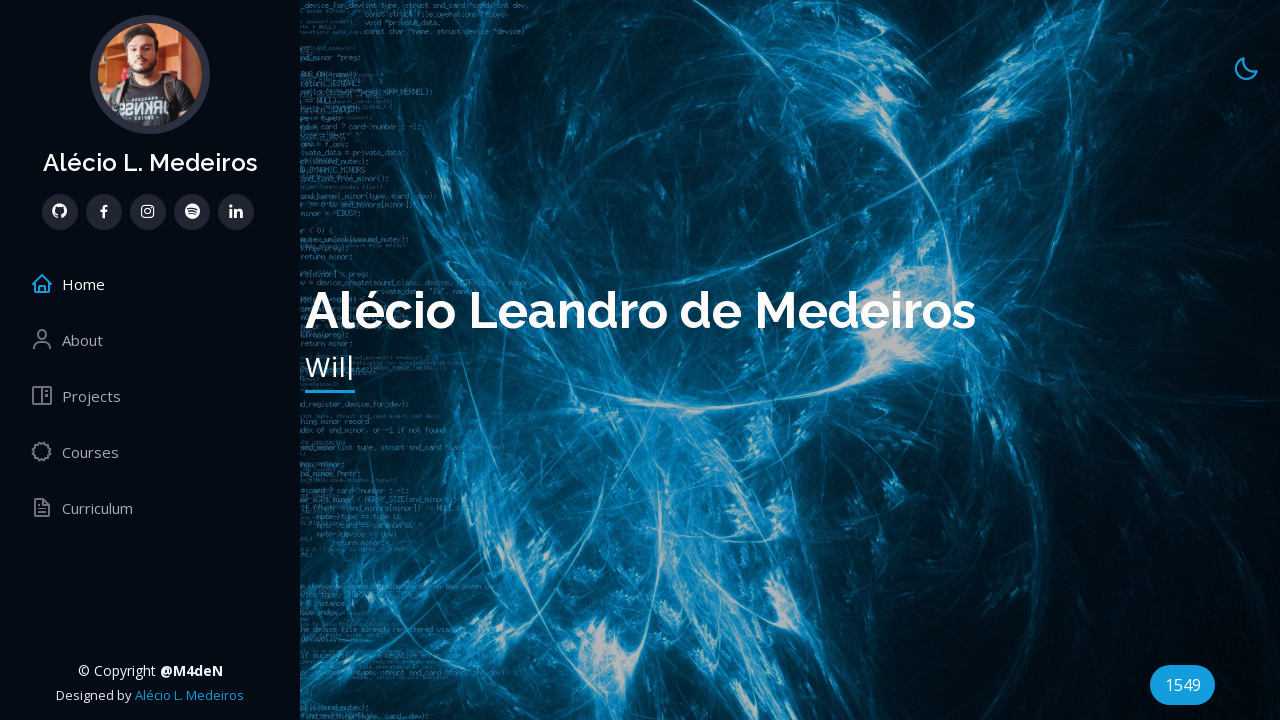

Selected certificate link 13
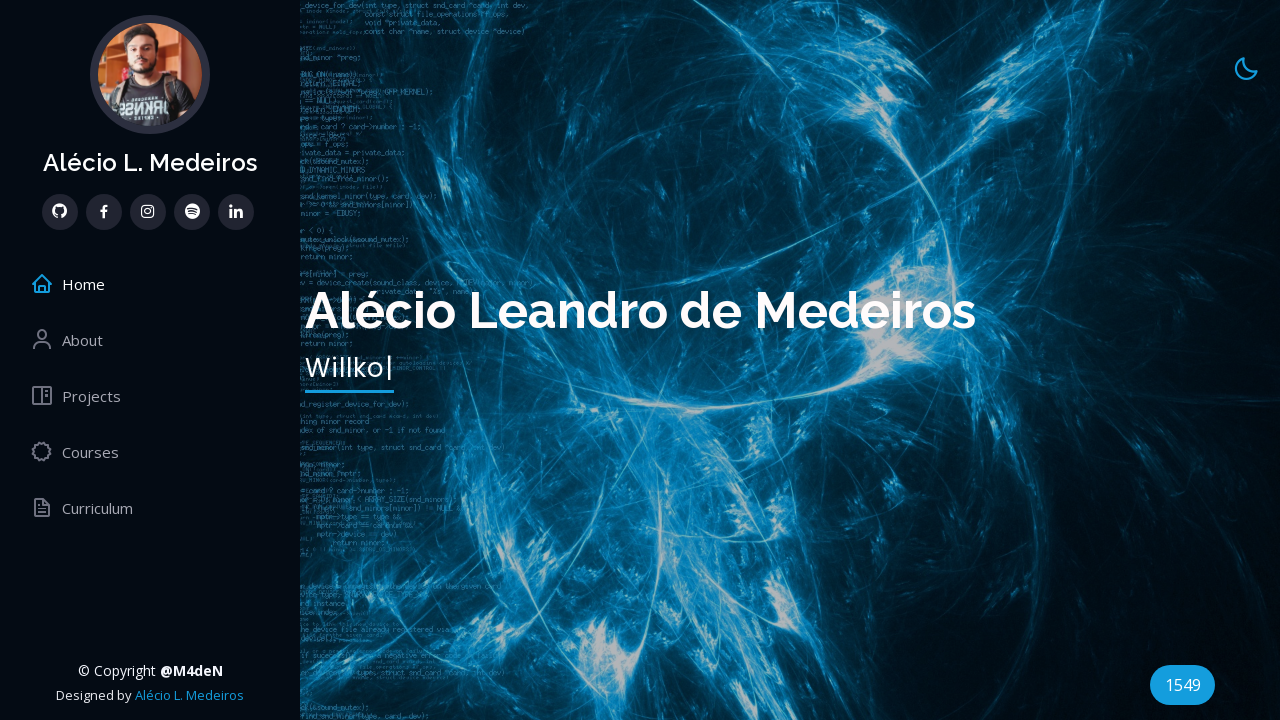

Retrieved target attribute for link 13: '_blank'
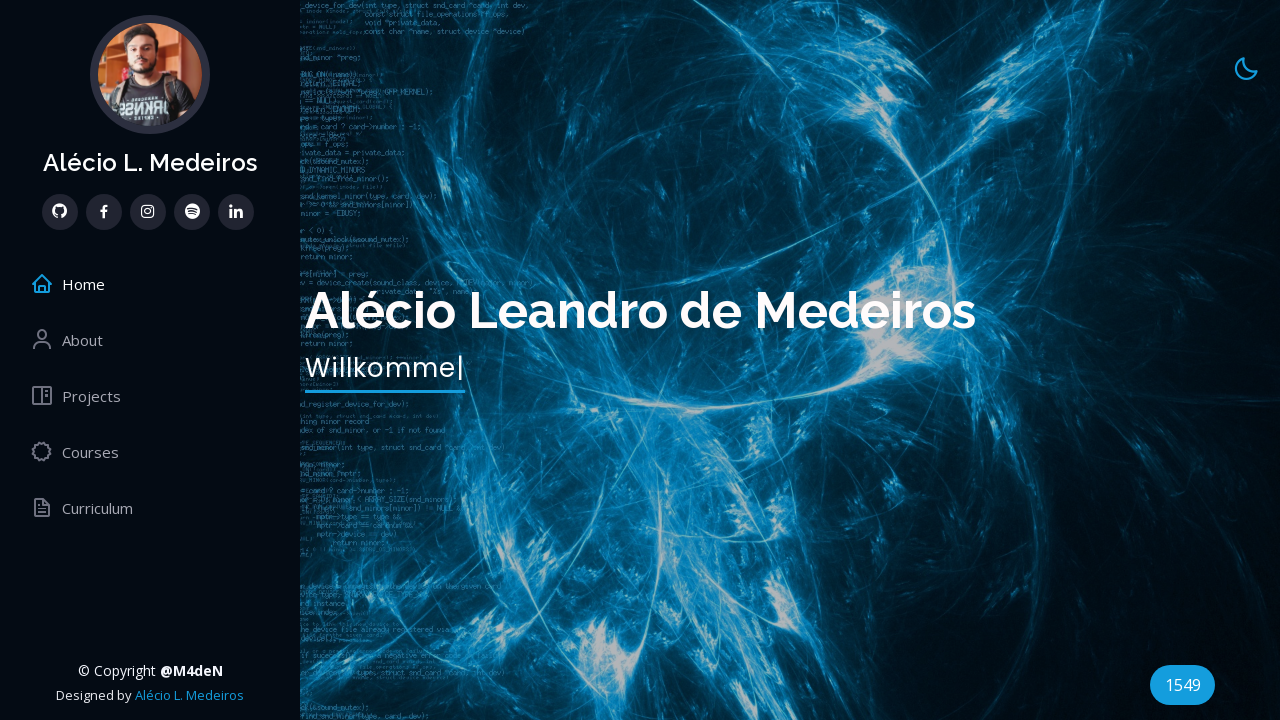

Verified certificate link 13 has target='_blank' attribute
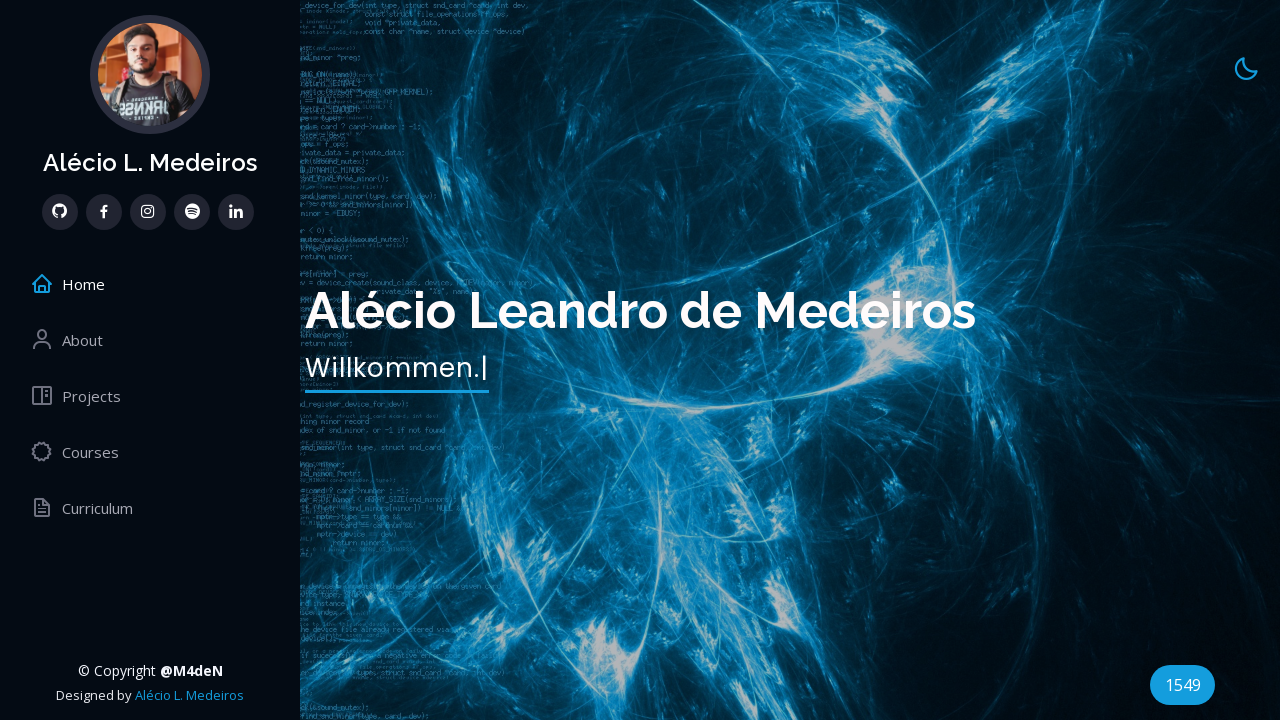

Selected certificate link 14
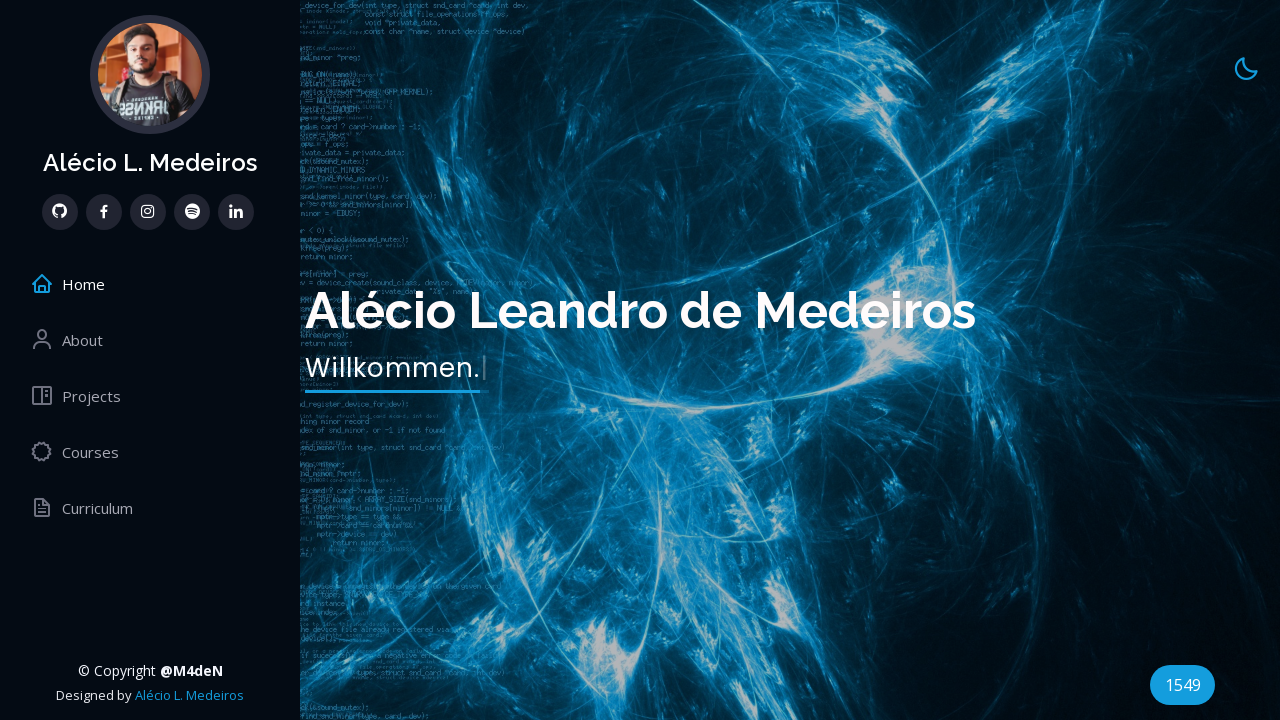

Retrieved target attribute for link 14: '_blank'
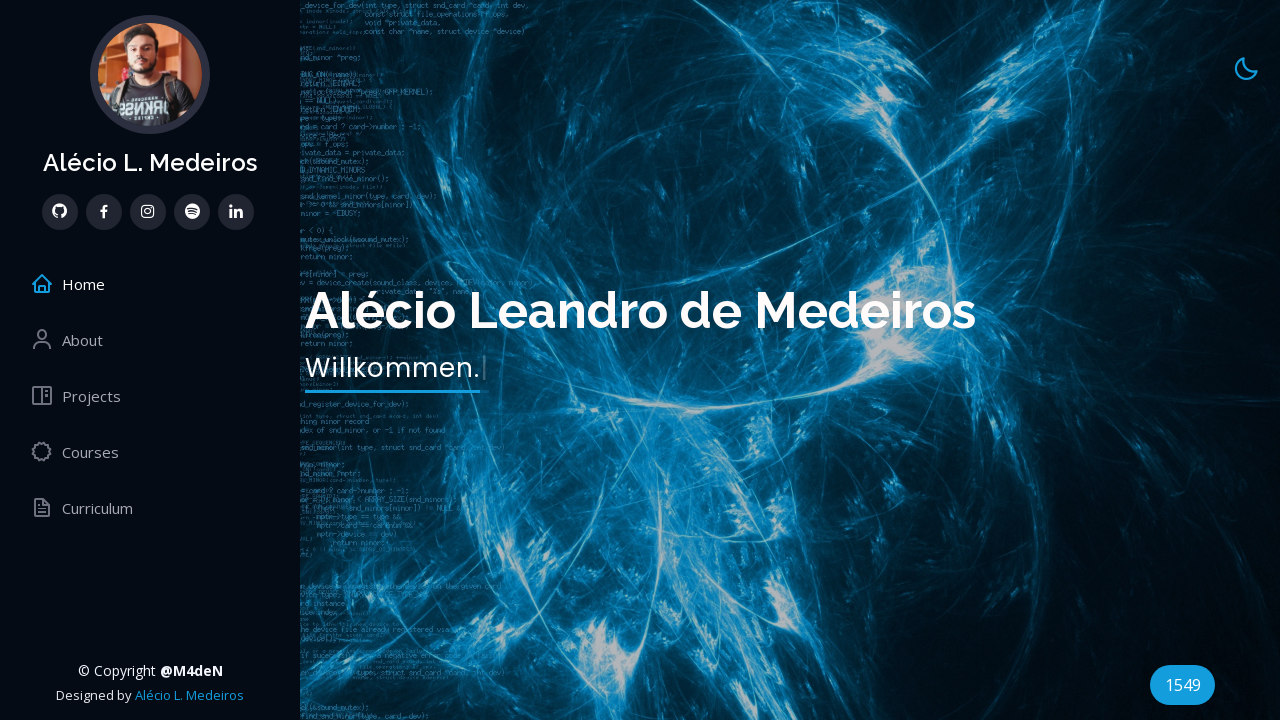

Verified certificate link 14 has target='_blank' attribute
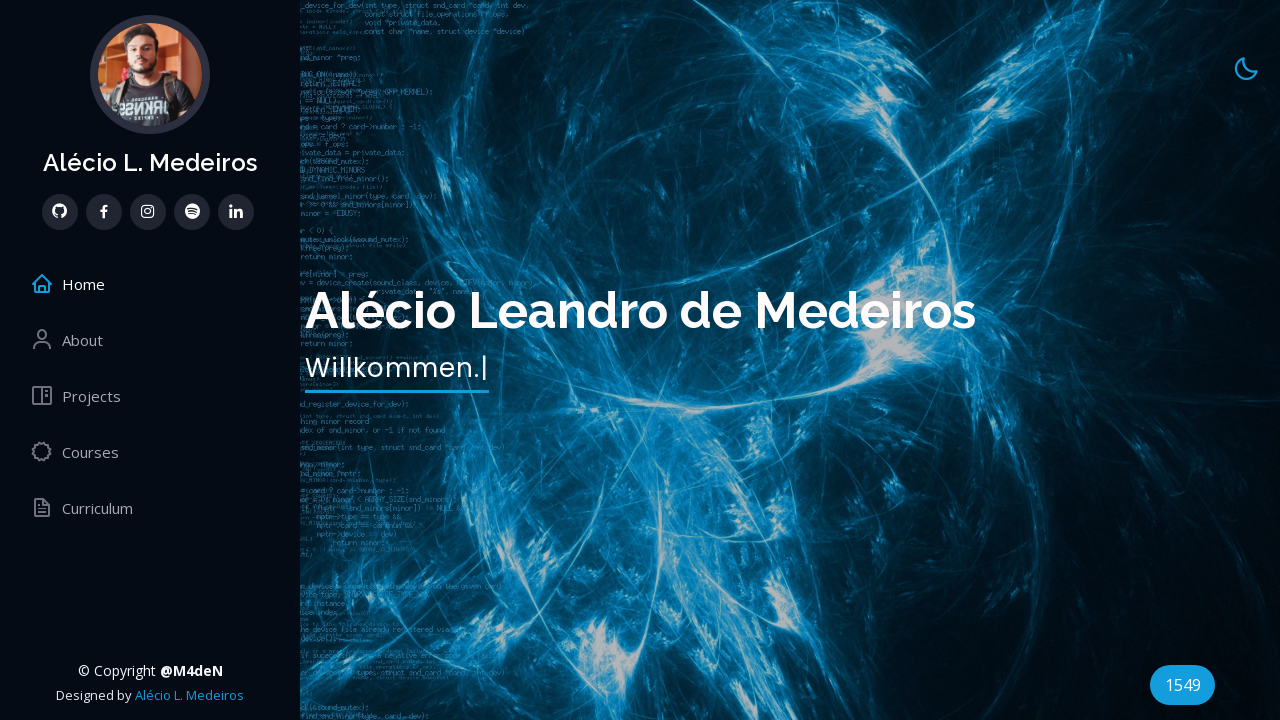

Selected certificate link 15
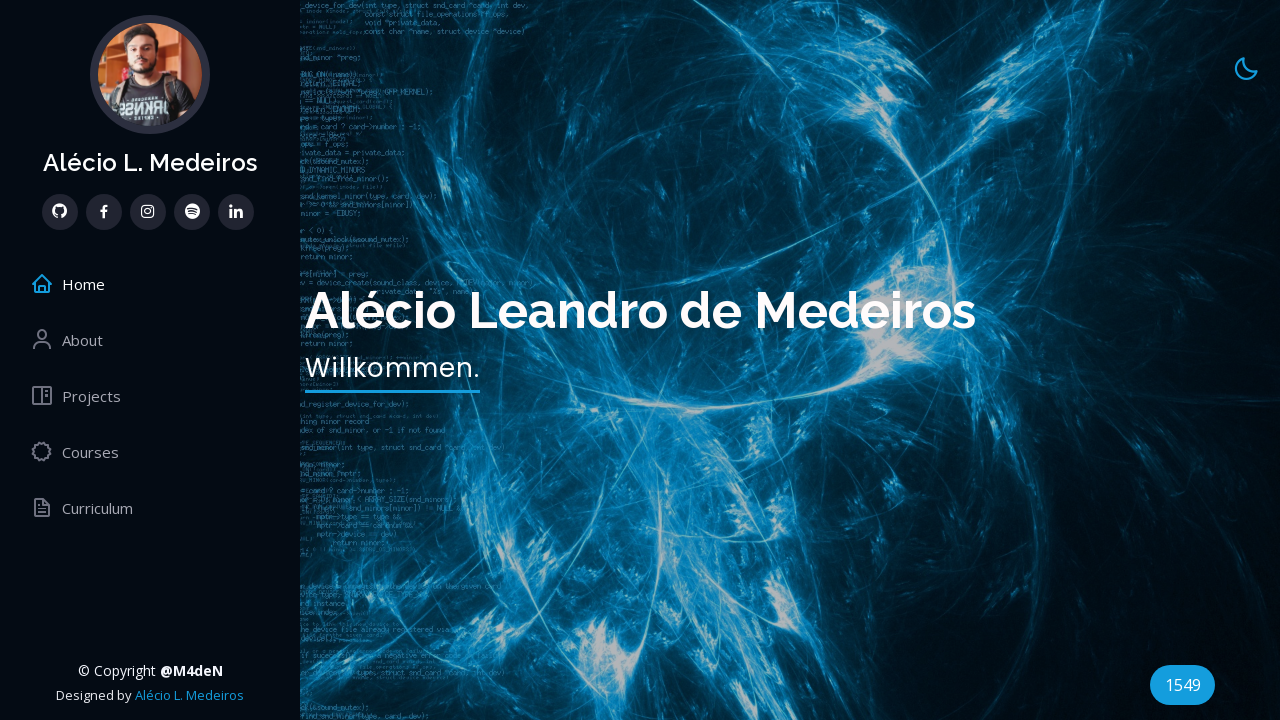

Retrieved target attribute for link 15: '_blank'
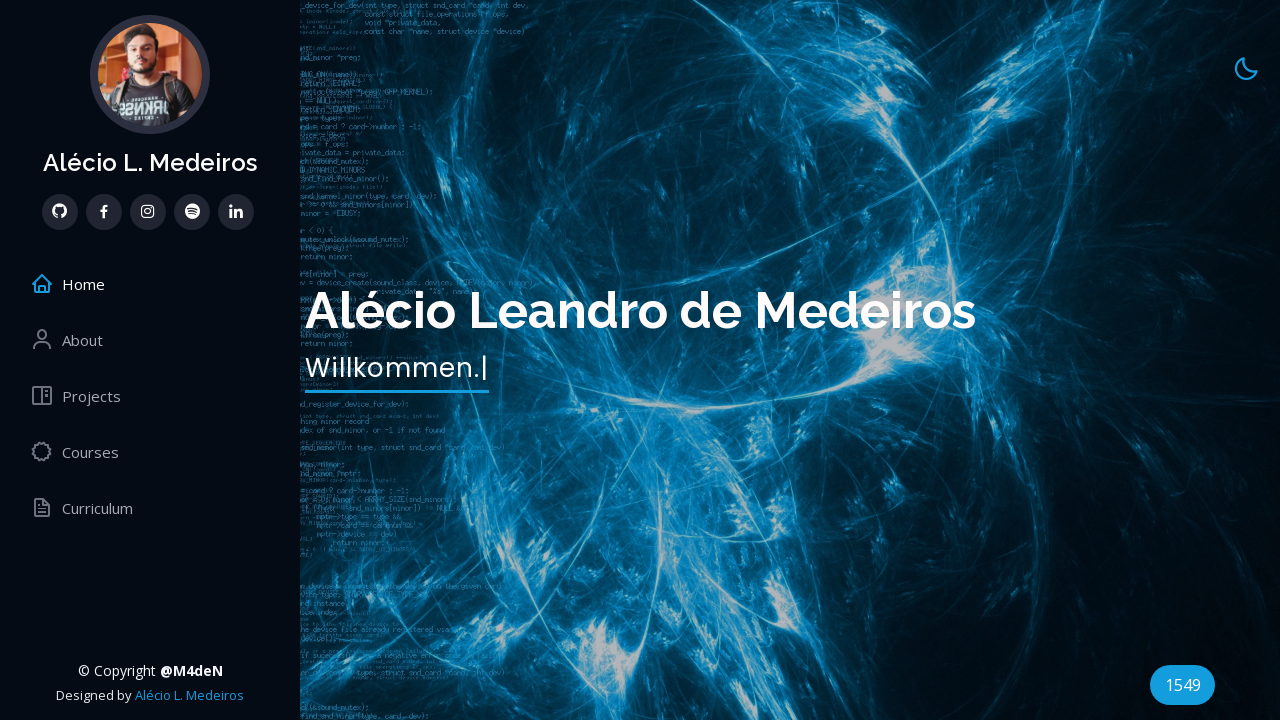

Verified certificate link 15 has target='_blank' attribute
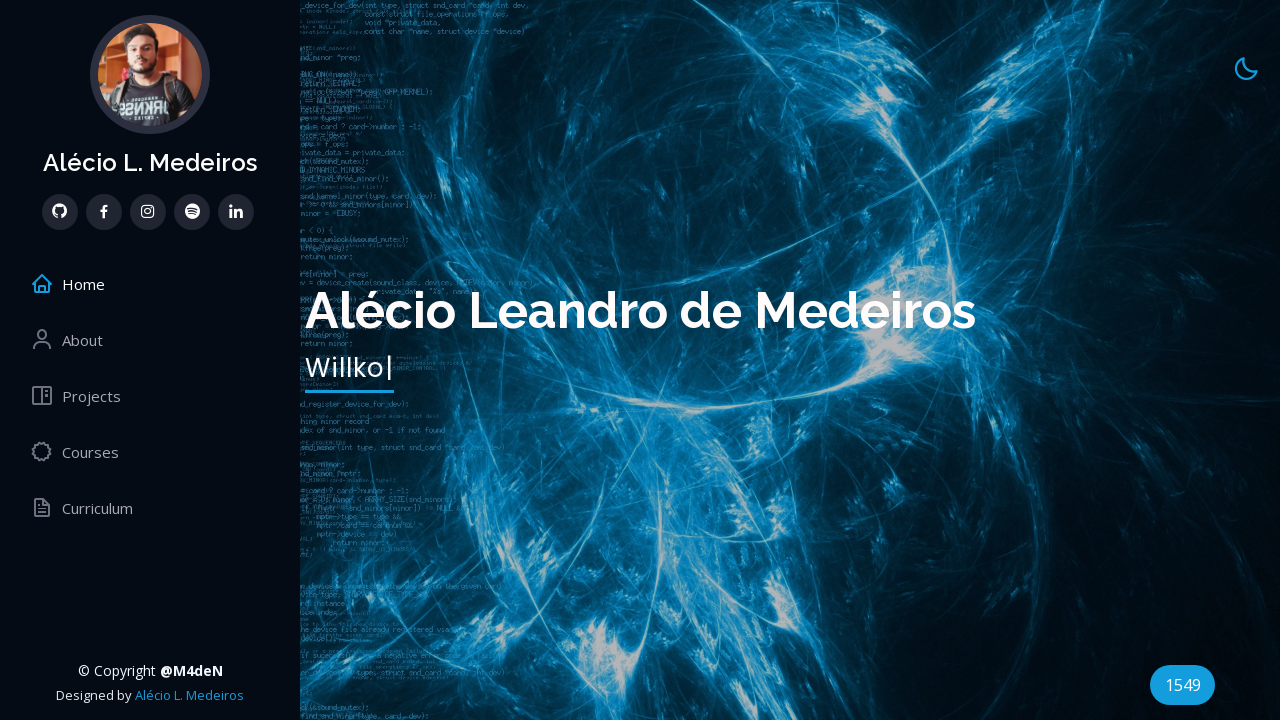

Selected certificate link 16
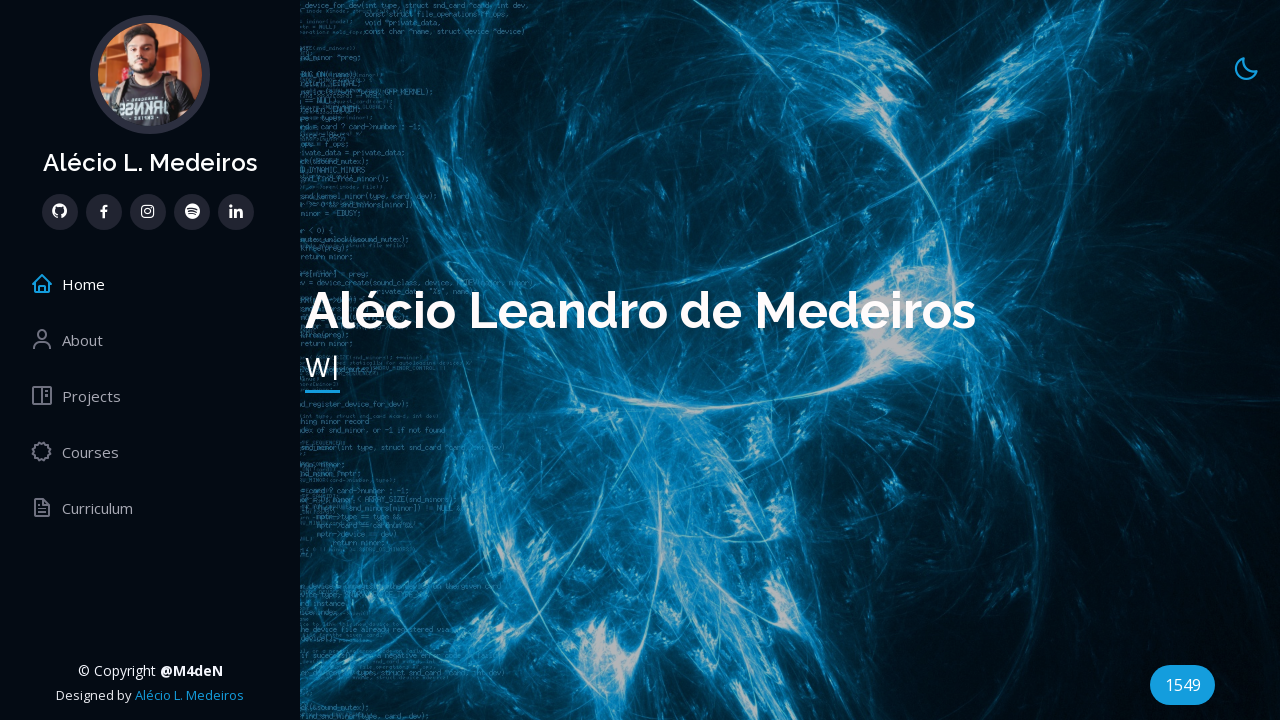

Retrieved target attribute for link 16: '_blank'
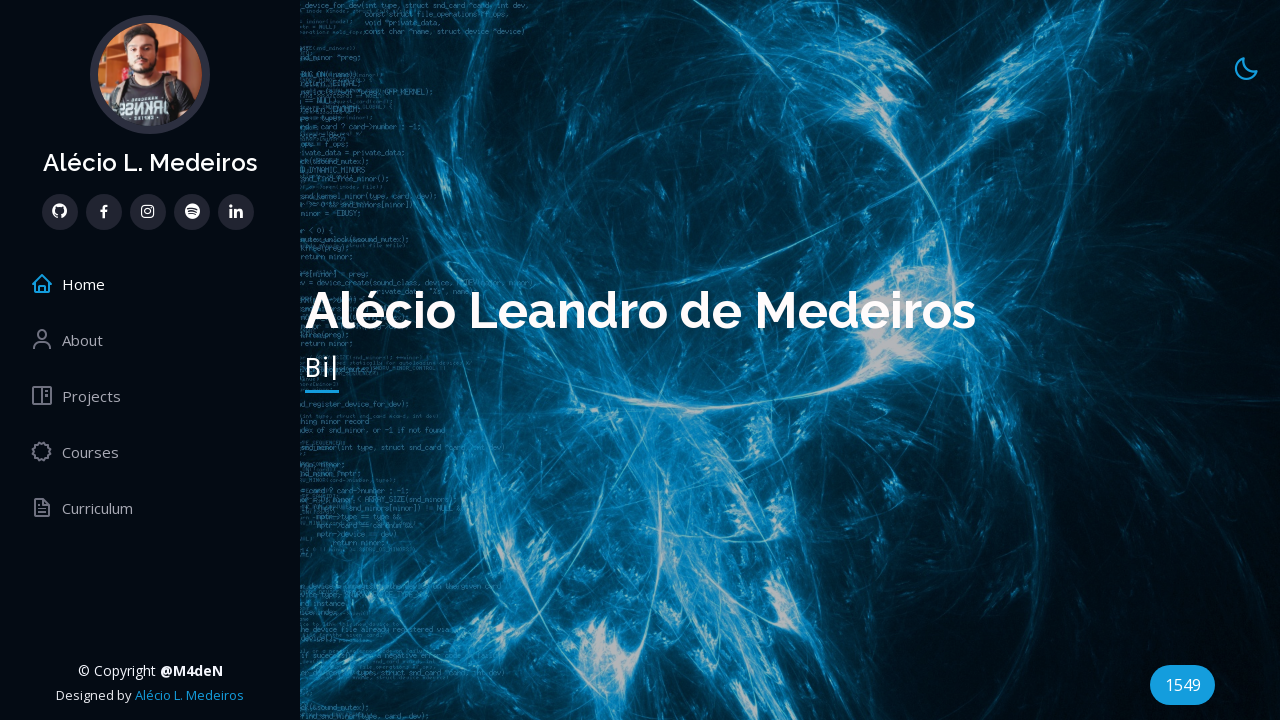

Verified certificate link 16 has target='_blank' attribute
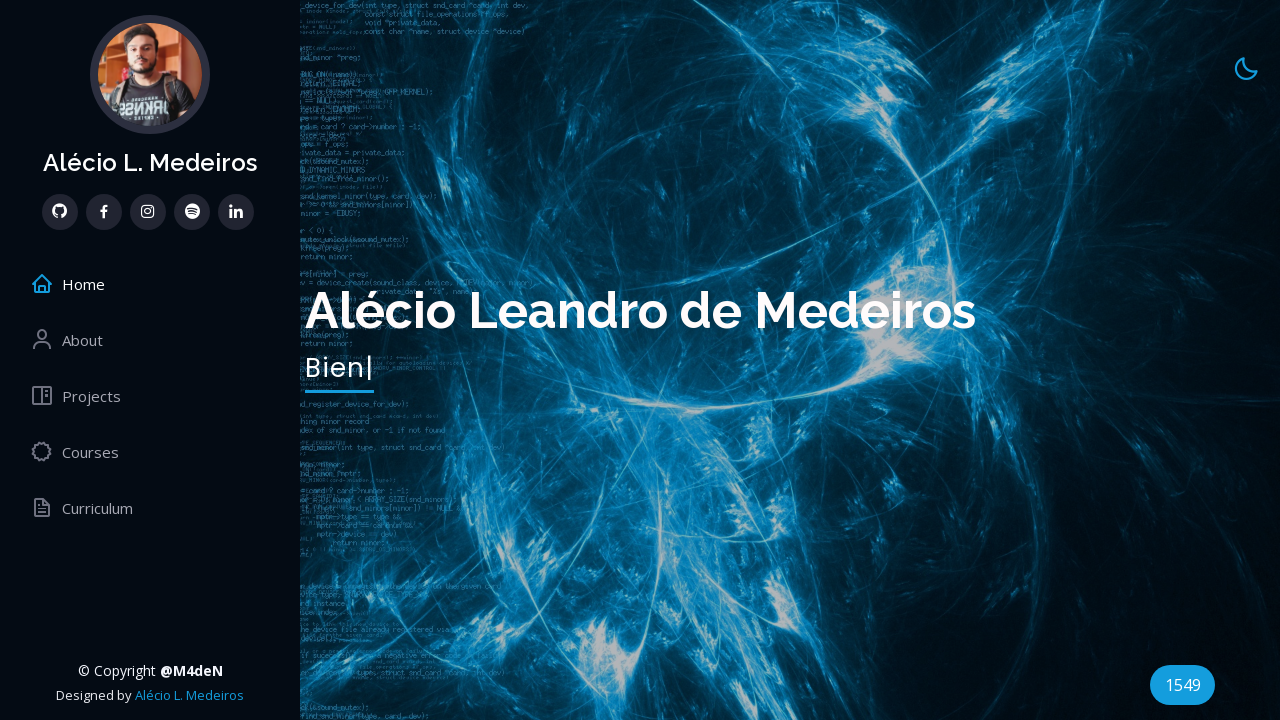

Selected certificate link 17
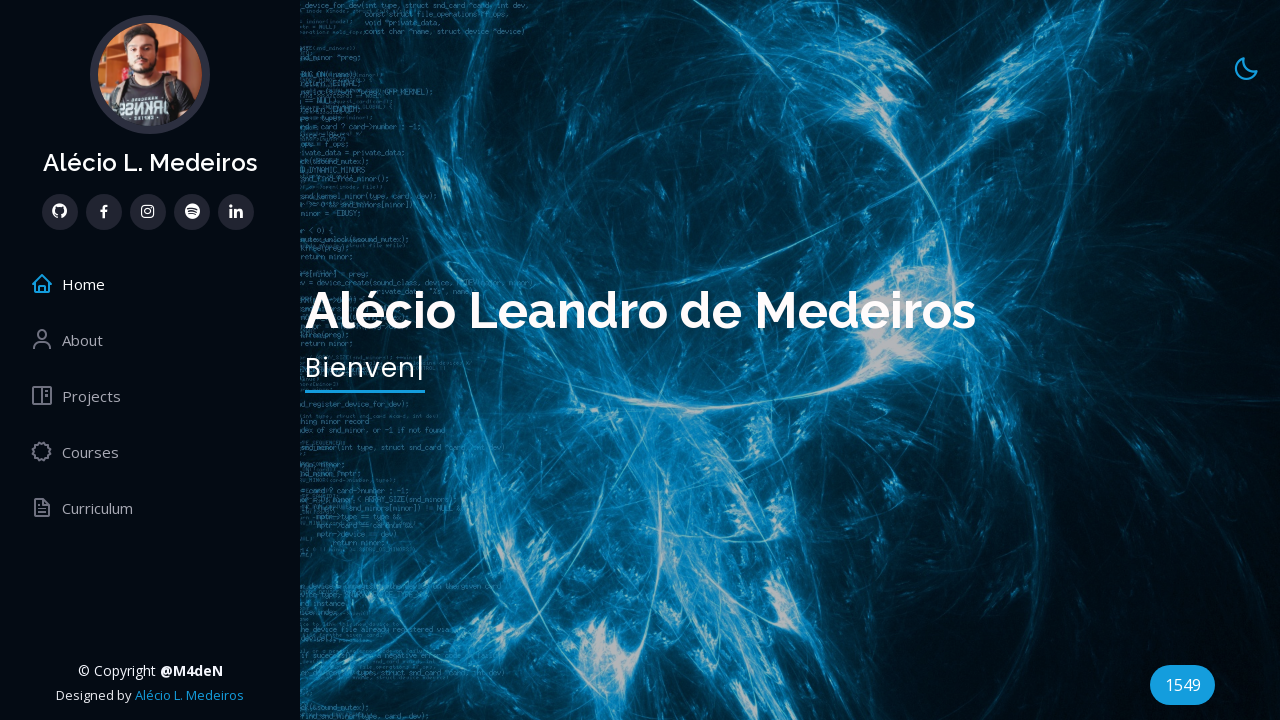

Retrieved target attribute for link 17: '_blank'
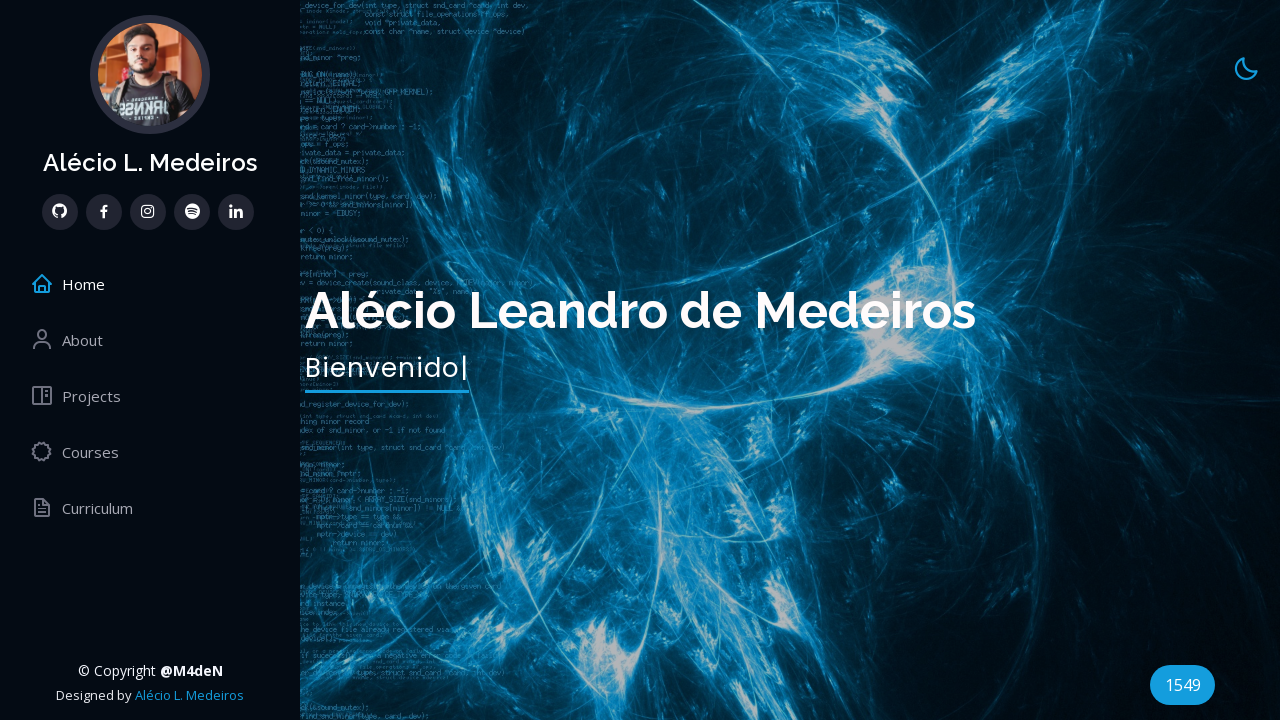

Verified certificate link 17 has target='_blank' attribute
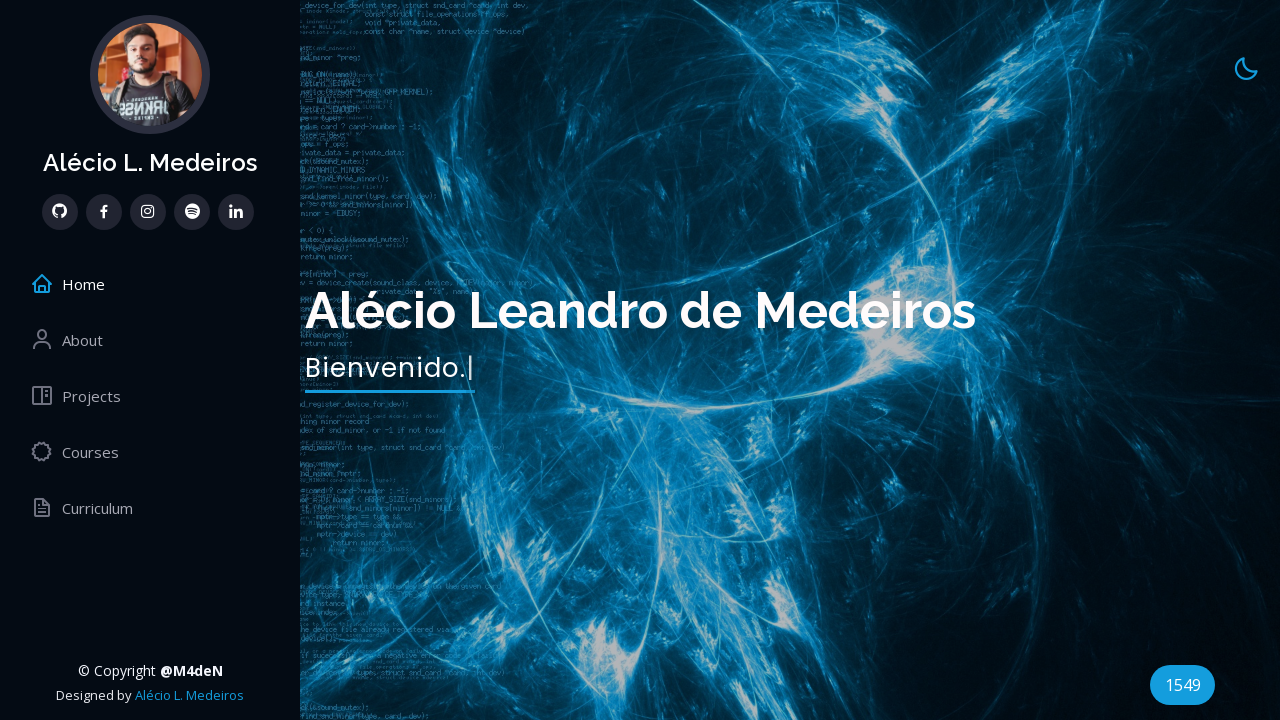

Selected certificate link 18
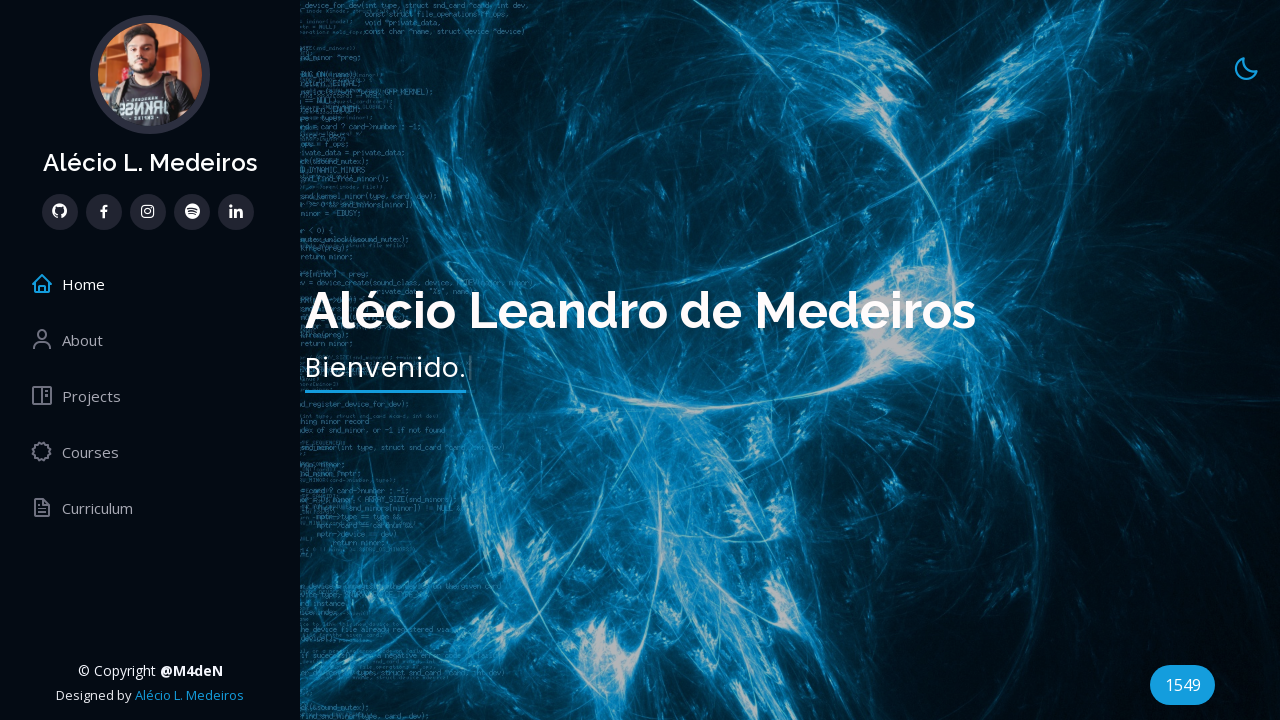

Retrieved target attribute for link 18: '_blank'
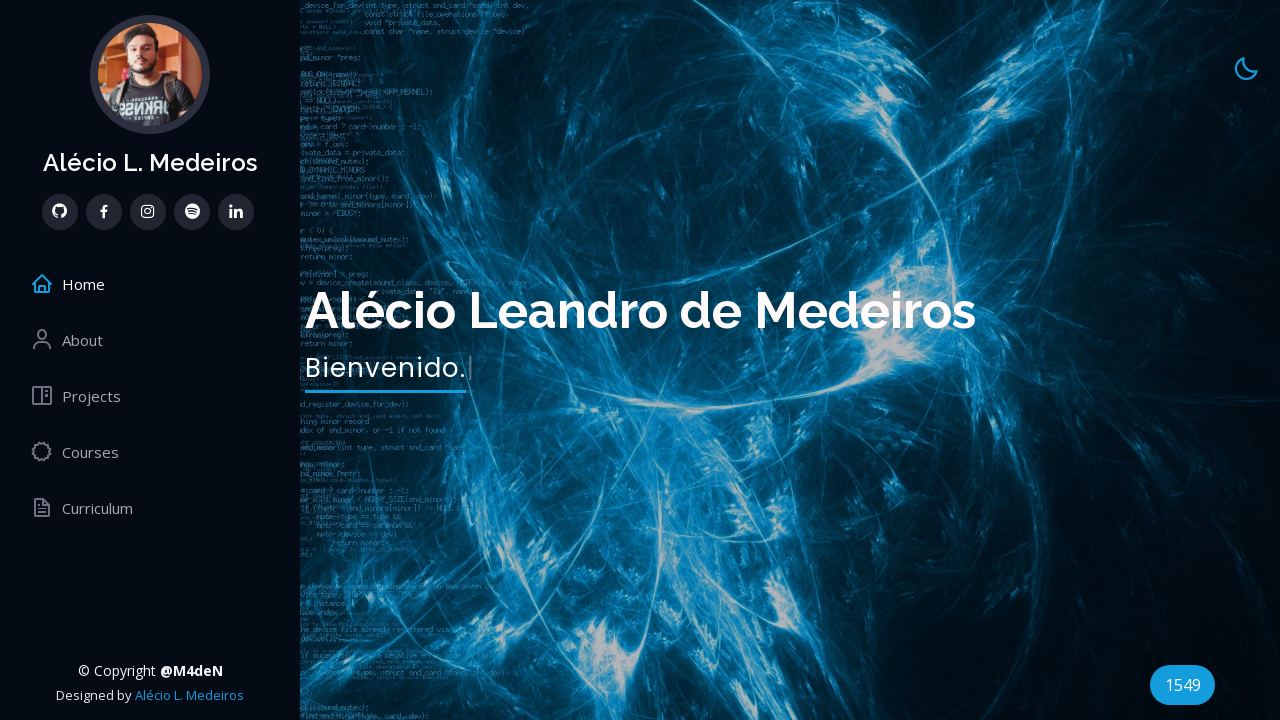

Verified certificate link 18 has target='_blank' attribute
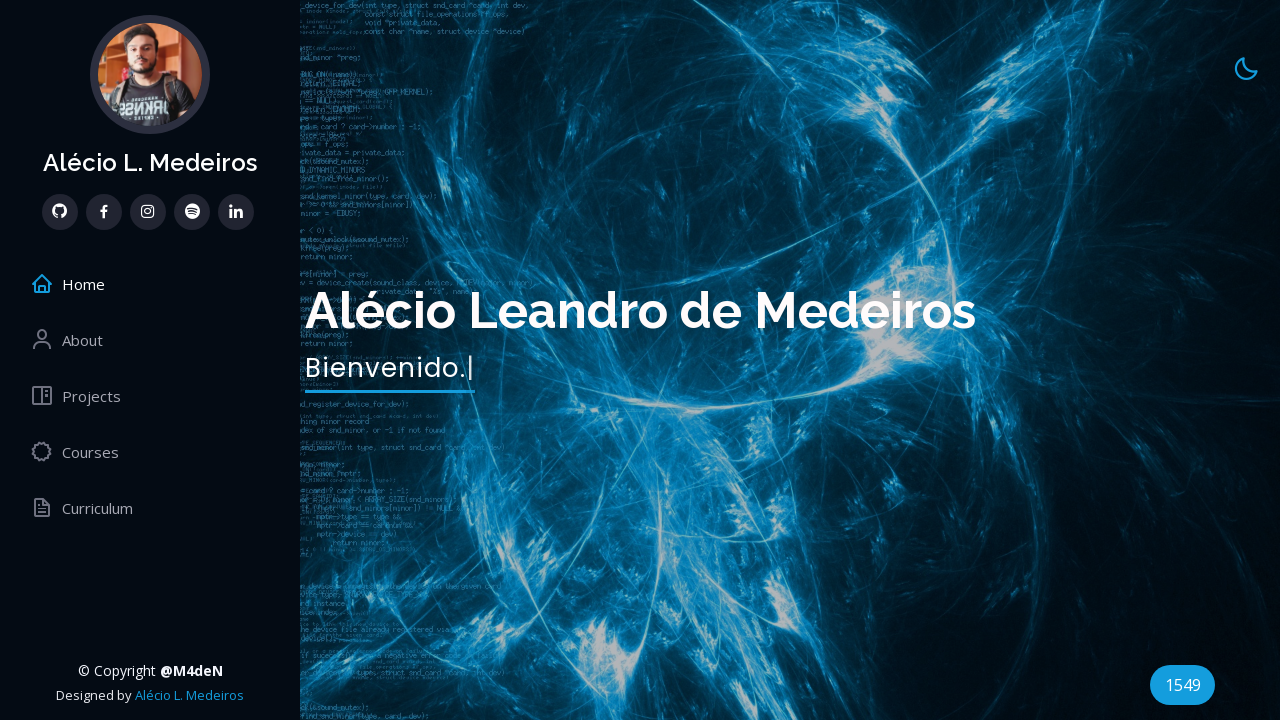

Selected certificate link 19
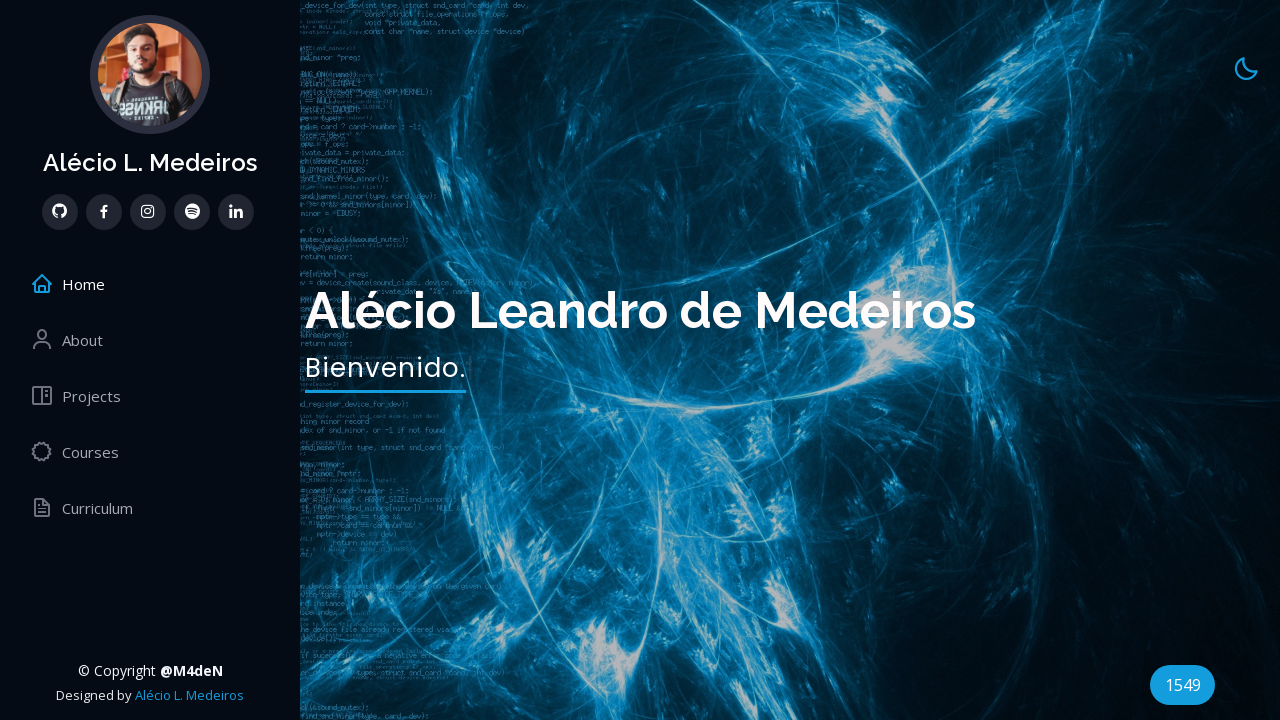

Retrieved target attribute for link 19: '_blank'
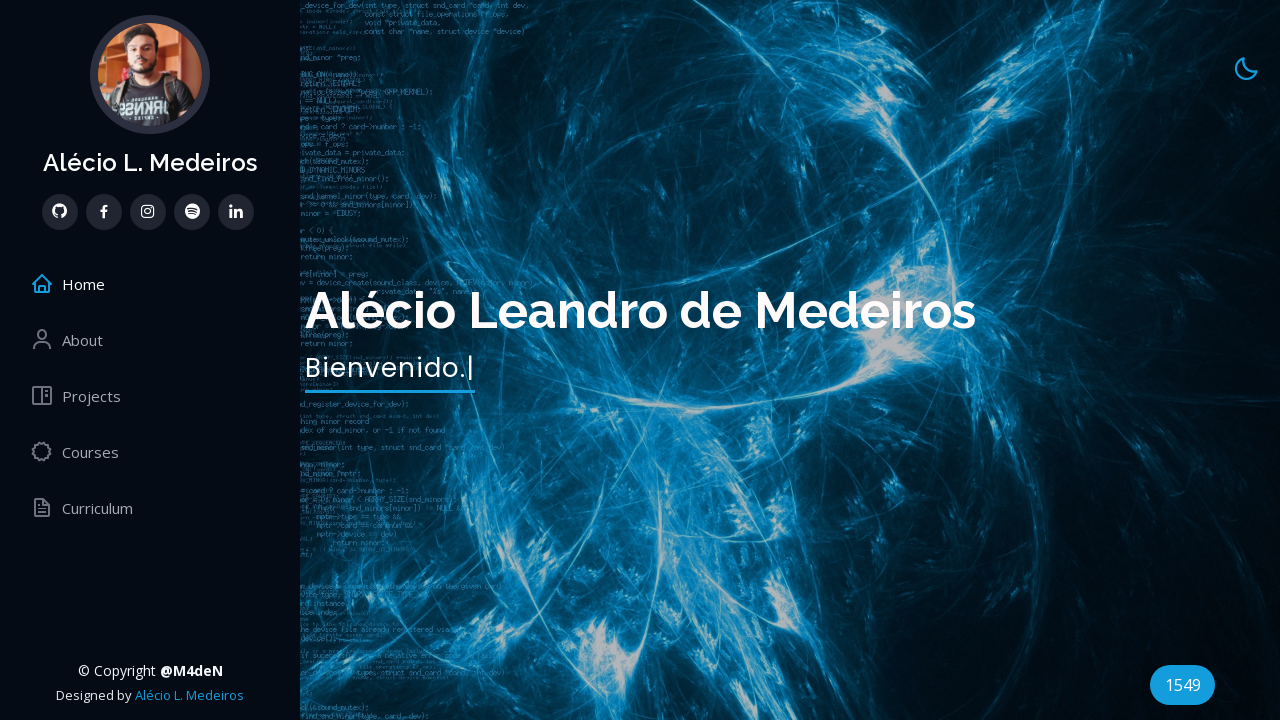

Verified certificate link 19 has target='_blank' attribute
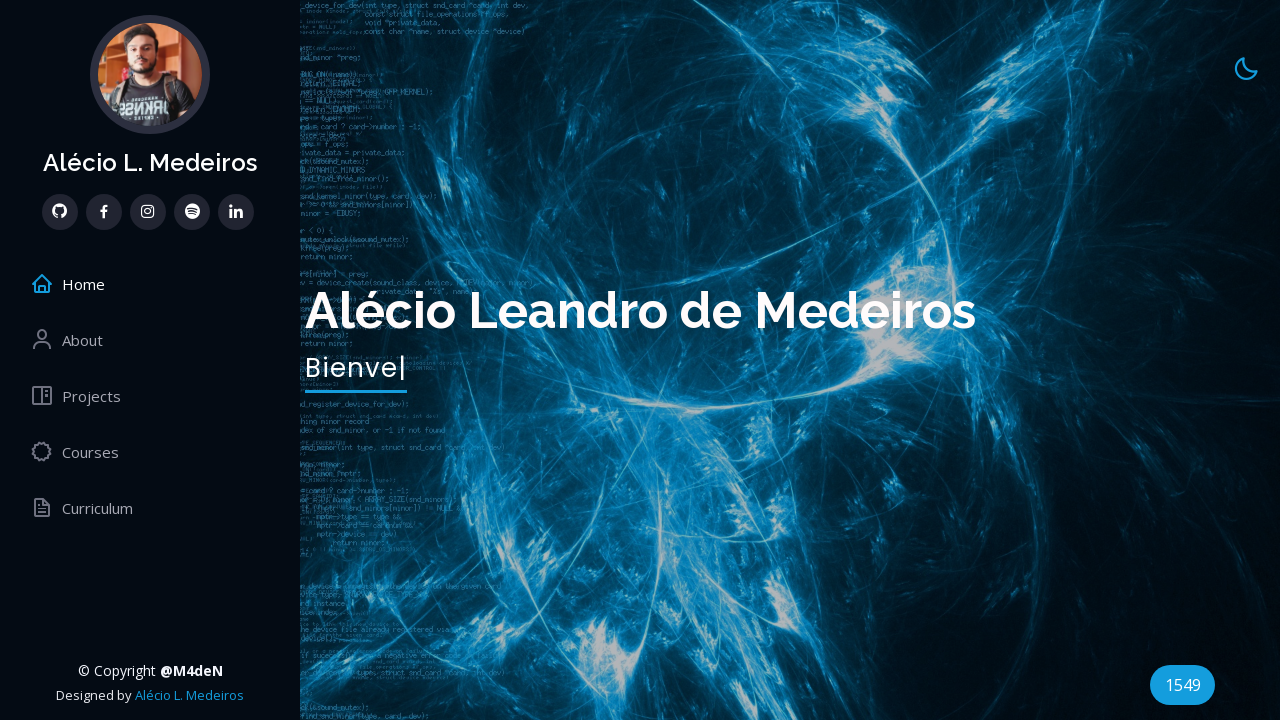

Selected certificate link 20
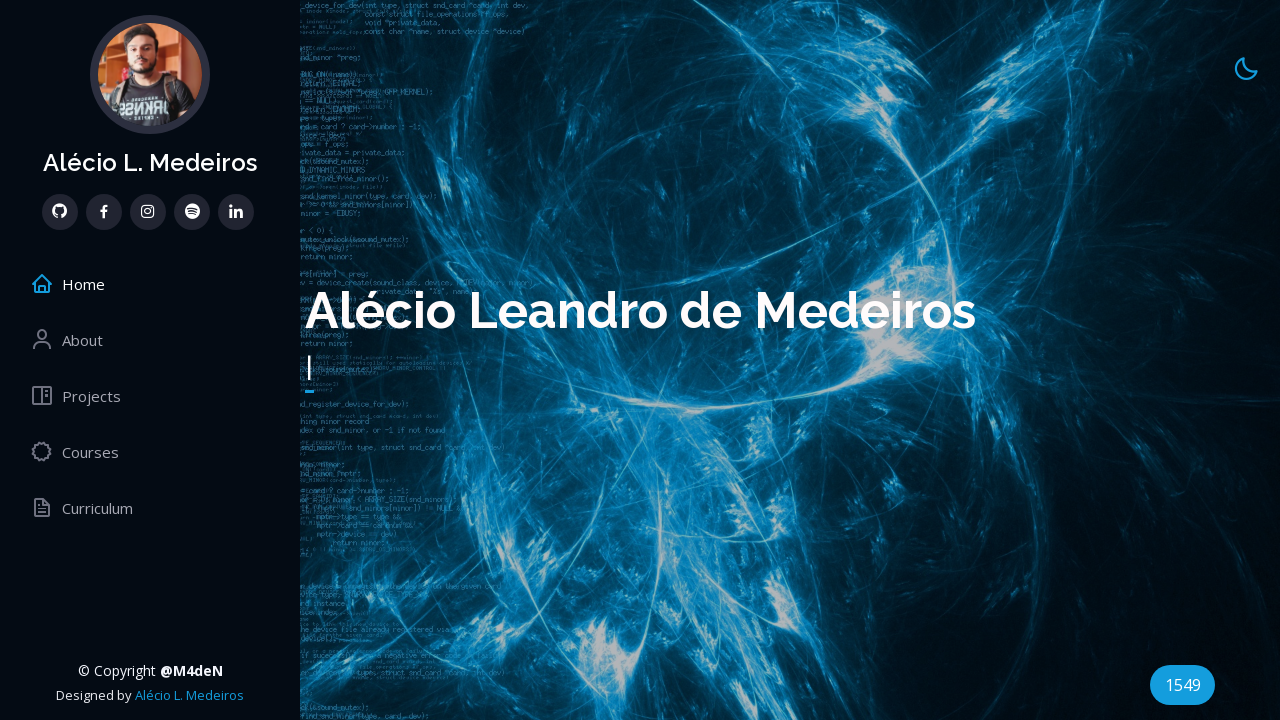

Retrieved target attribute for link 20: '_blank'
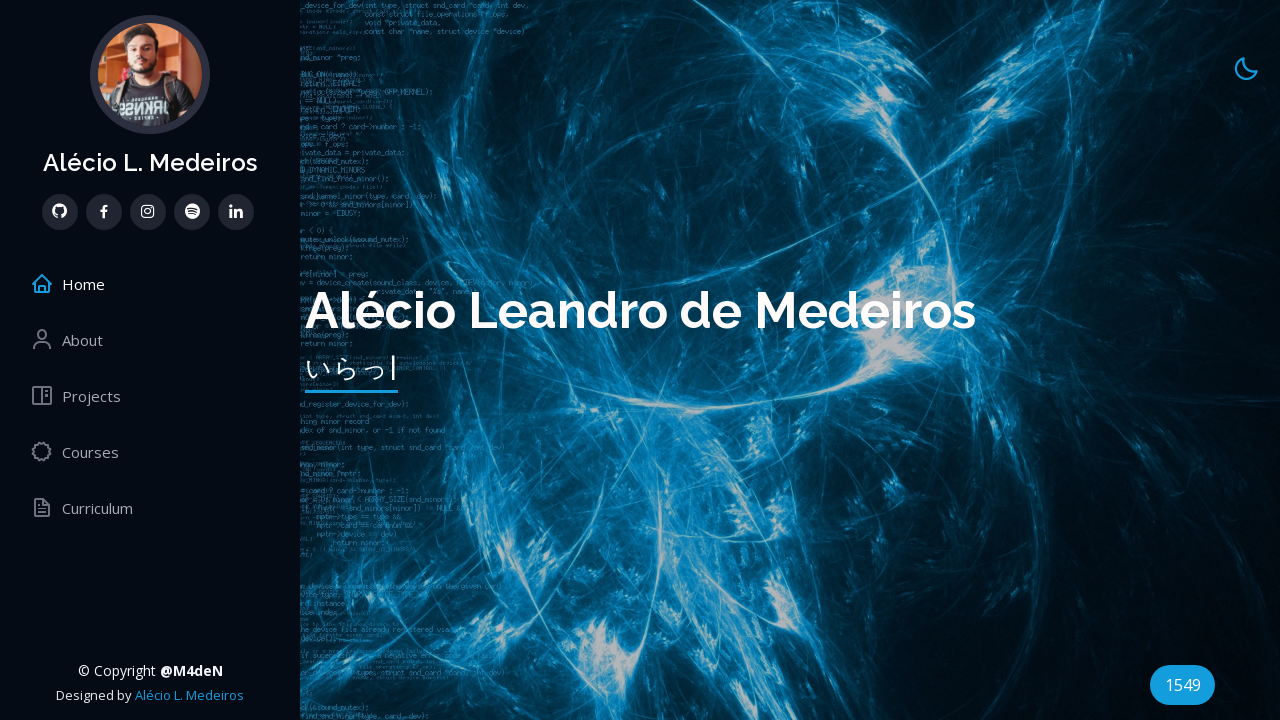

Verified certificate link 20 has target='_blank' attribute
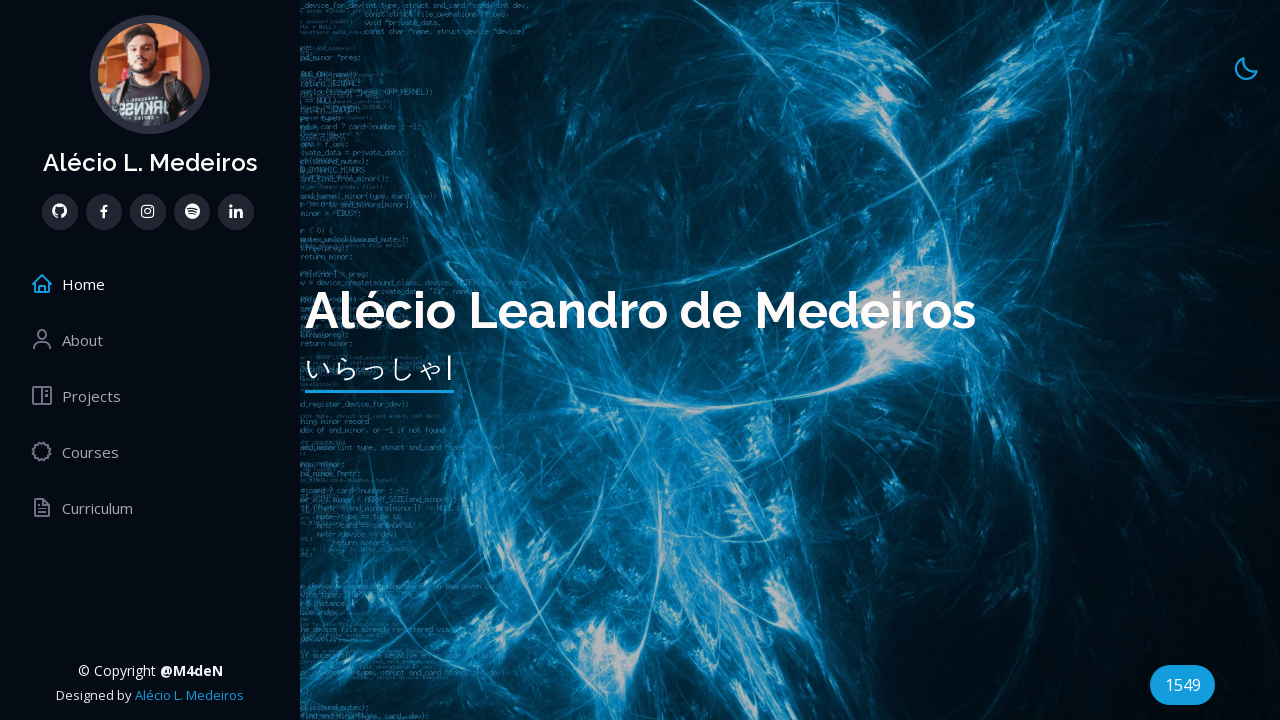

Selected certificate link 21
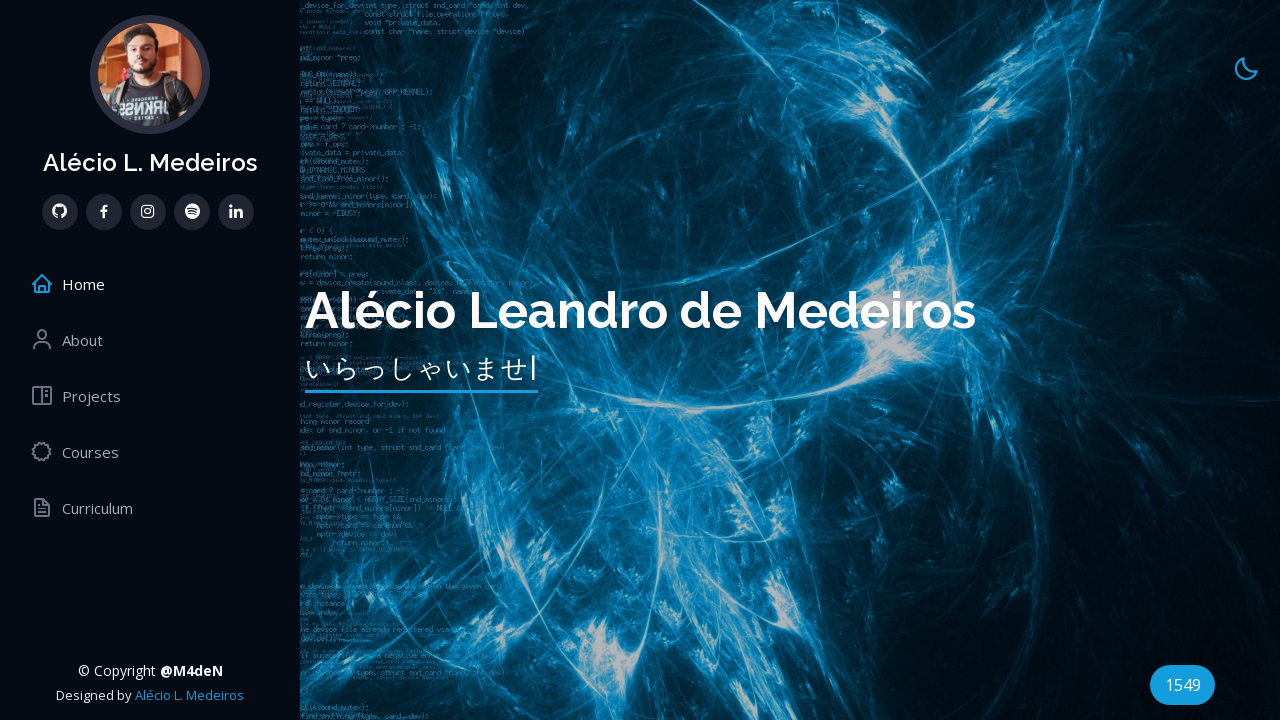

Retrieved target attribute for link 21: '_blank'
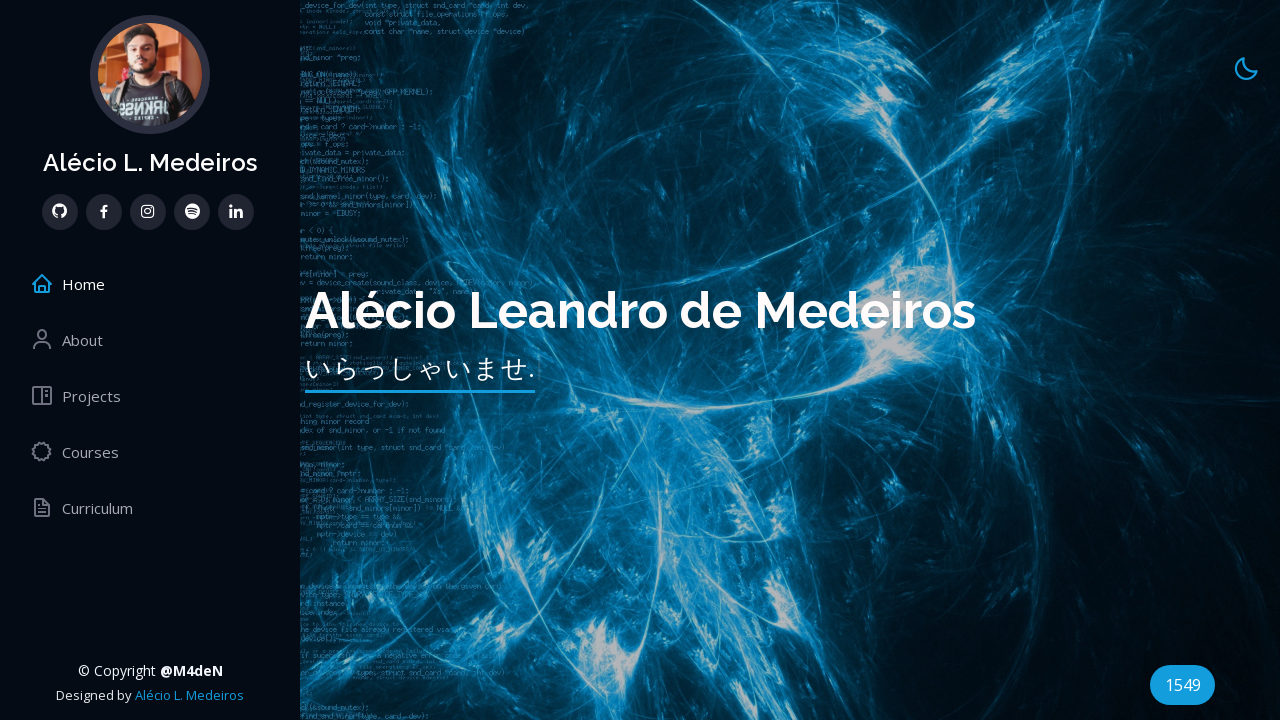

Verified certificate link 21 has target='_blank' attribute
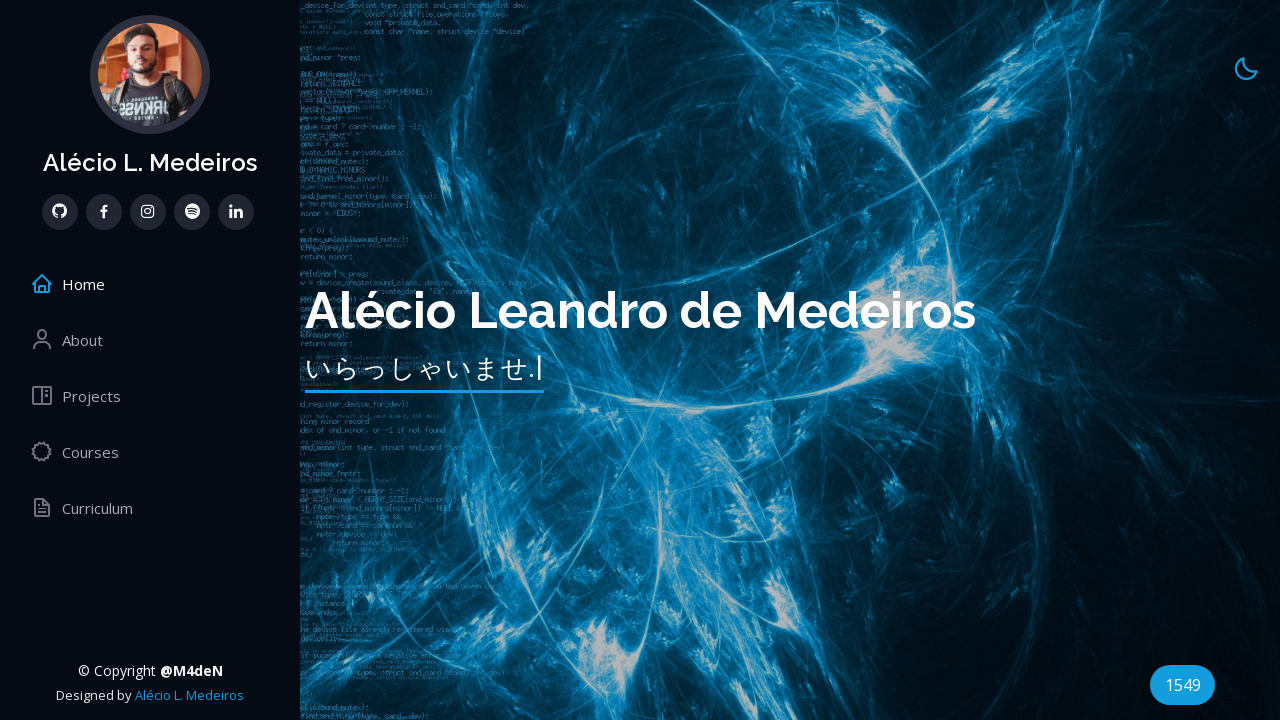

Selected certificate link 22
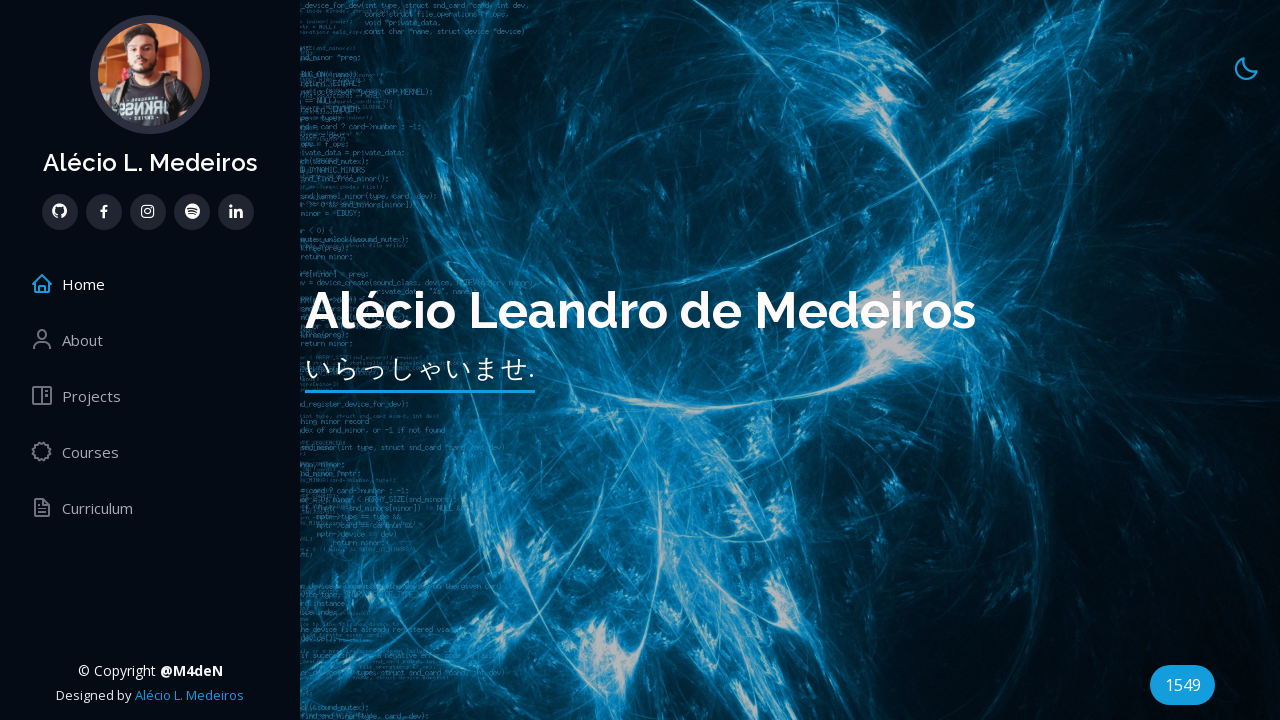

Retrieved target attribute for link 22: '_blank'
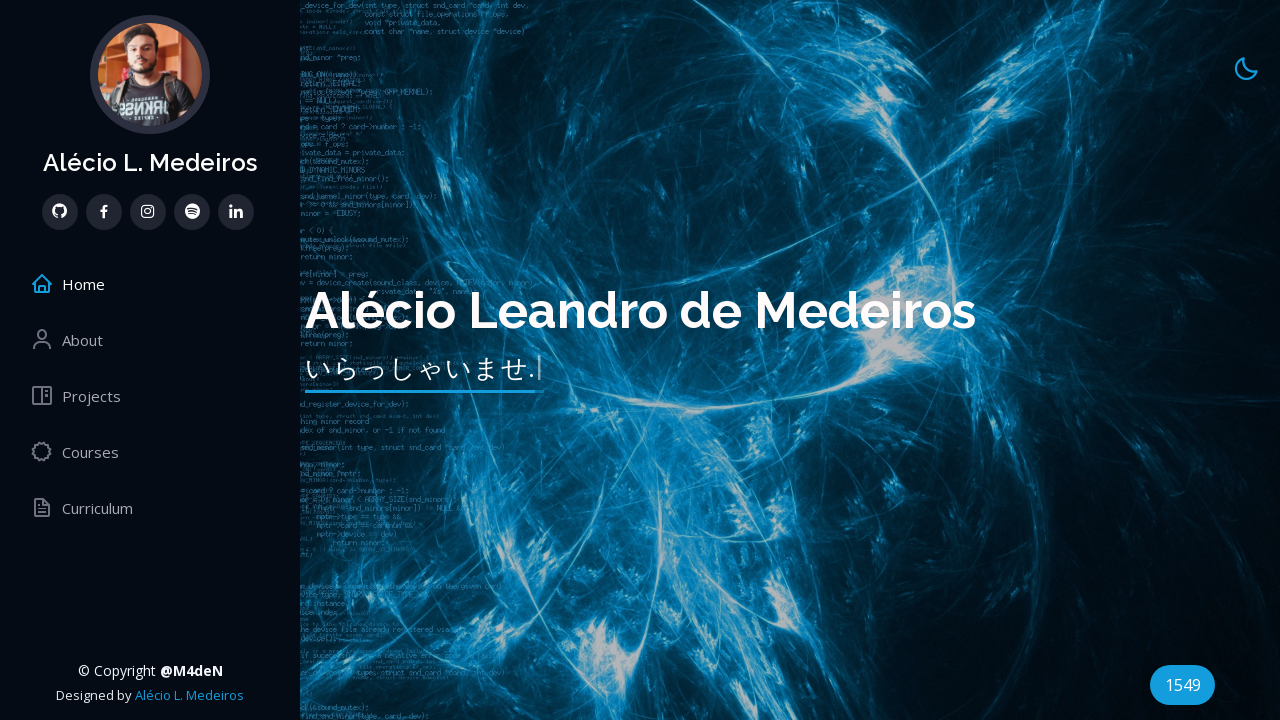

Verified certificate link 22 has target='_blank' attribute
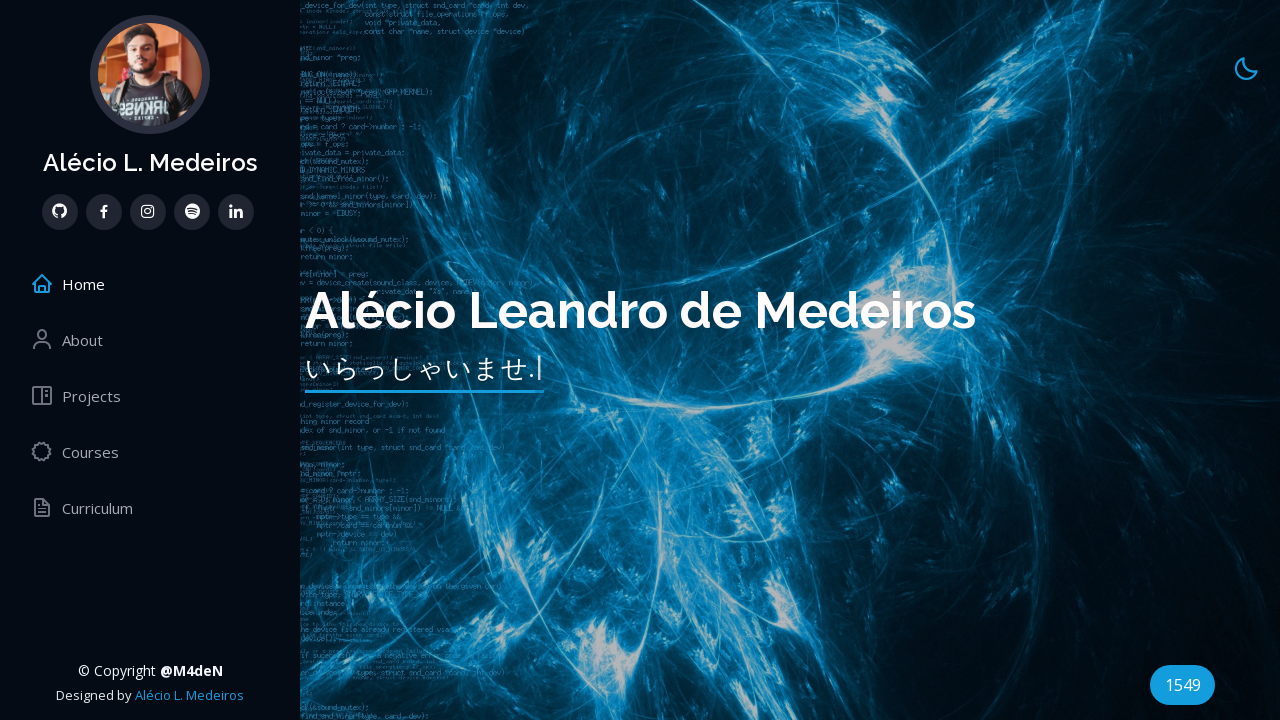

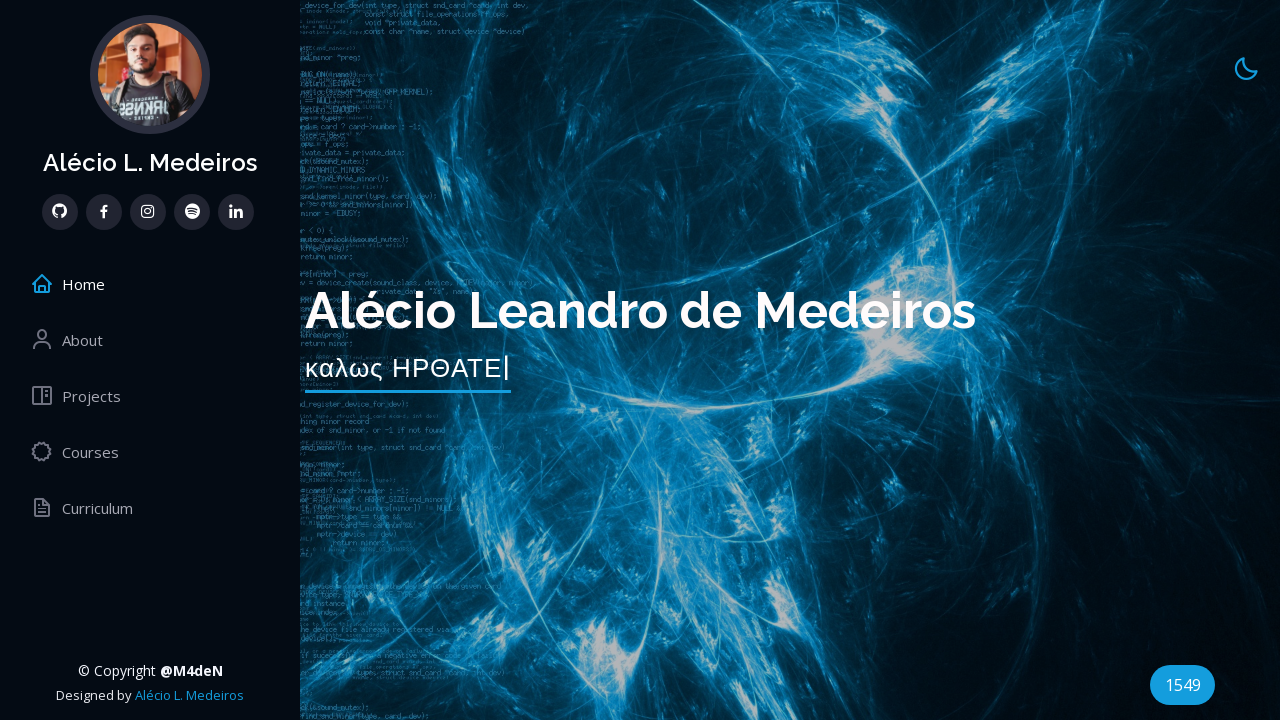